Iterates through all options in a dropdown menu on a Brazilian government tax system page, selecting each option and handling any confirmation dialogs that may appear

Starting URL: http://www.sped.fazenda.gov.br/spedtabelas/AppConsulta/publico/aspx/ConsultaTabelasExternas.aspx?CodSistema=SpedFiscal

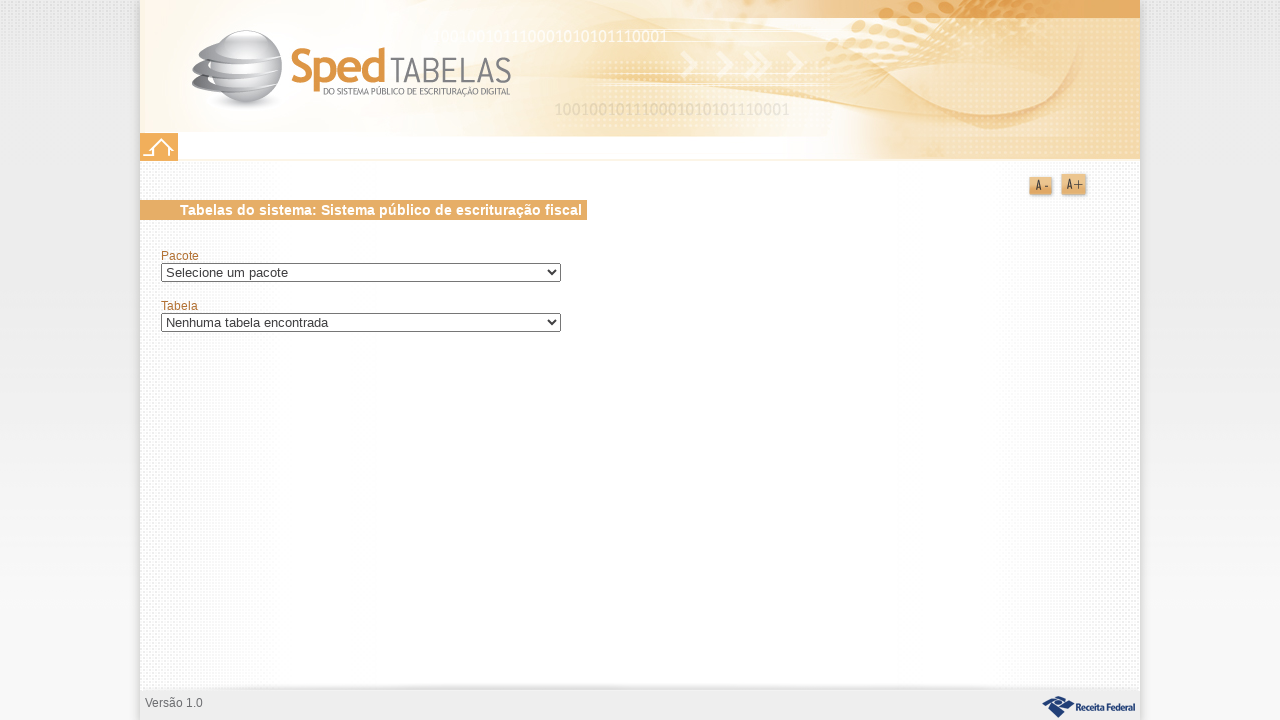

Waited for dropdown selector to be present
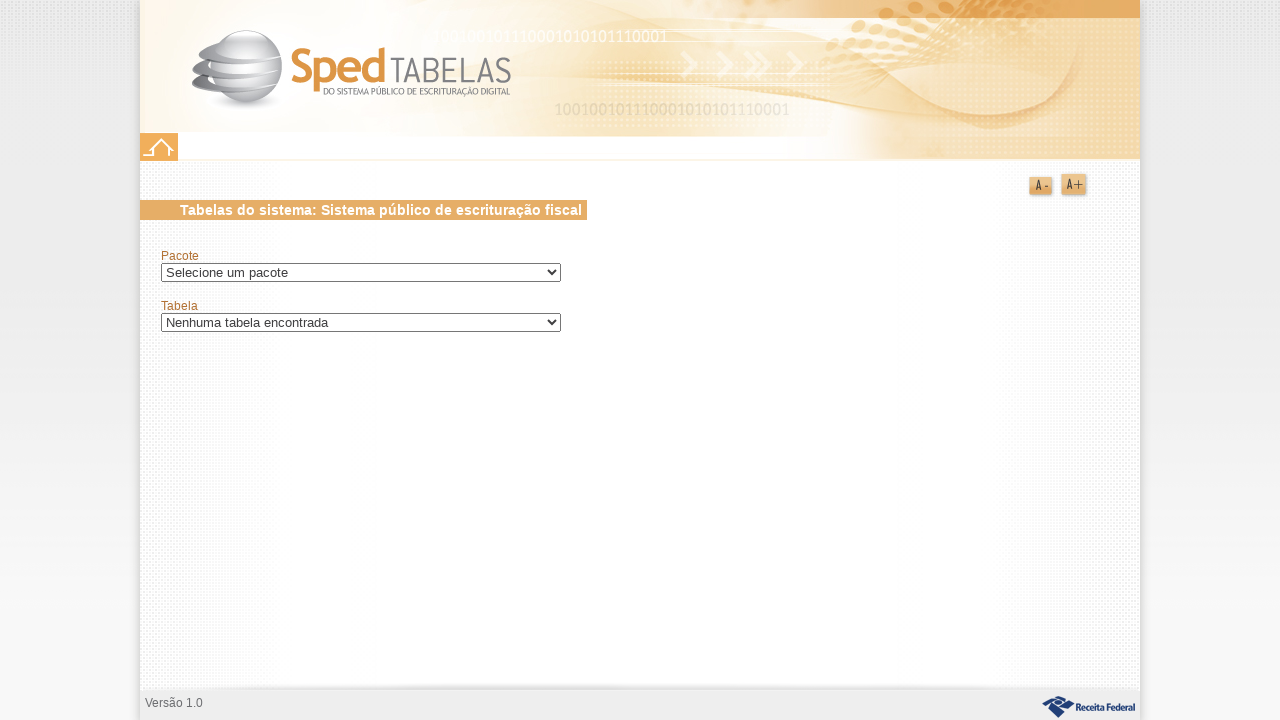

Retrieved dropdown with 34 total options
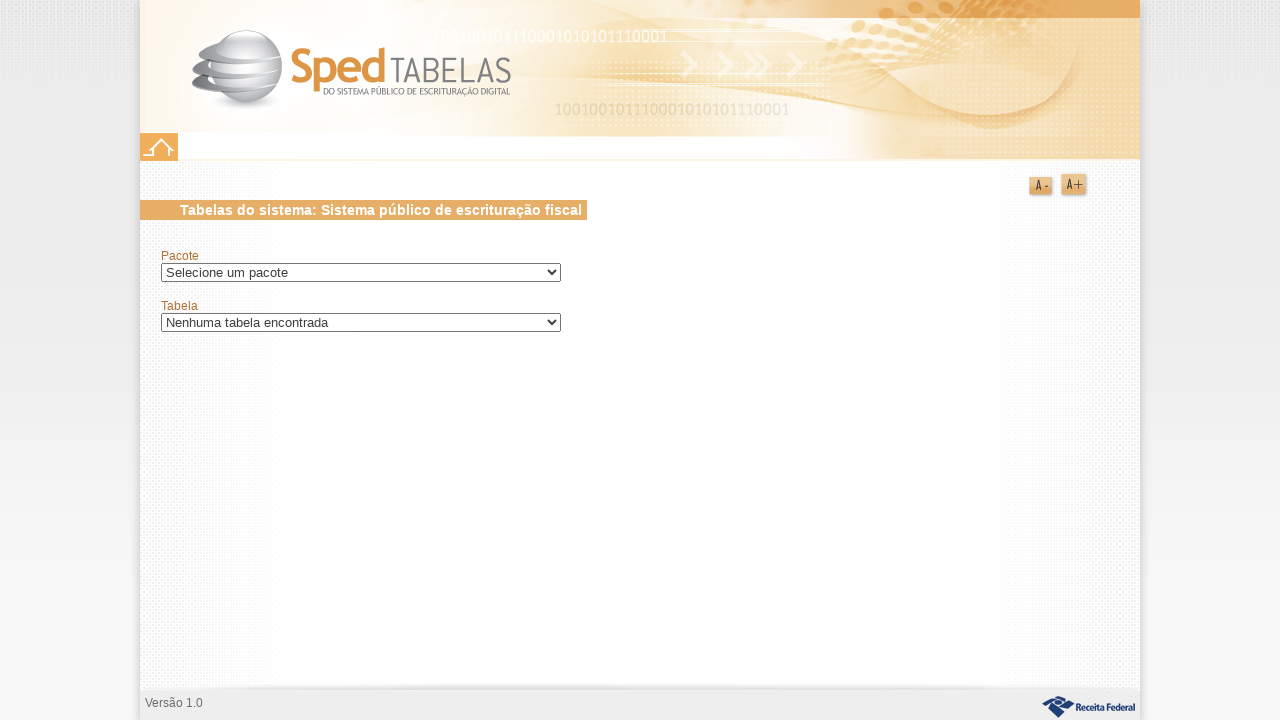

Selected dropdown option at index 1 on #ctl00_ContentPlaceHolder1_ddlPacotes
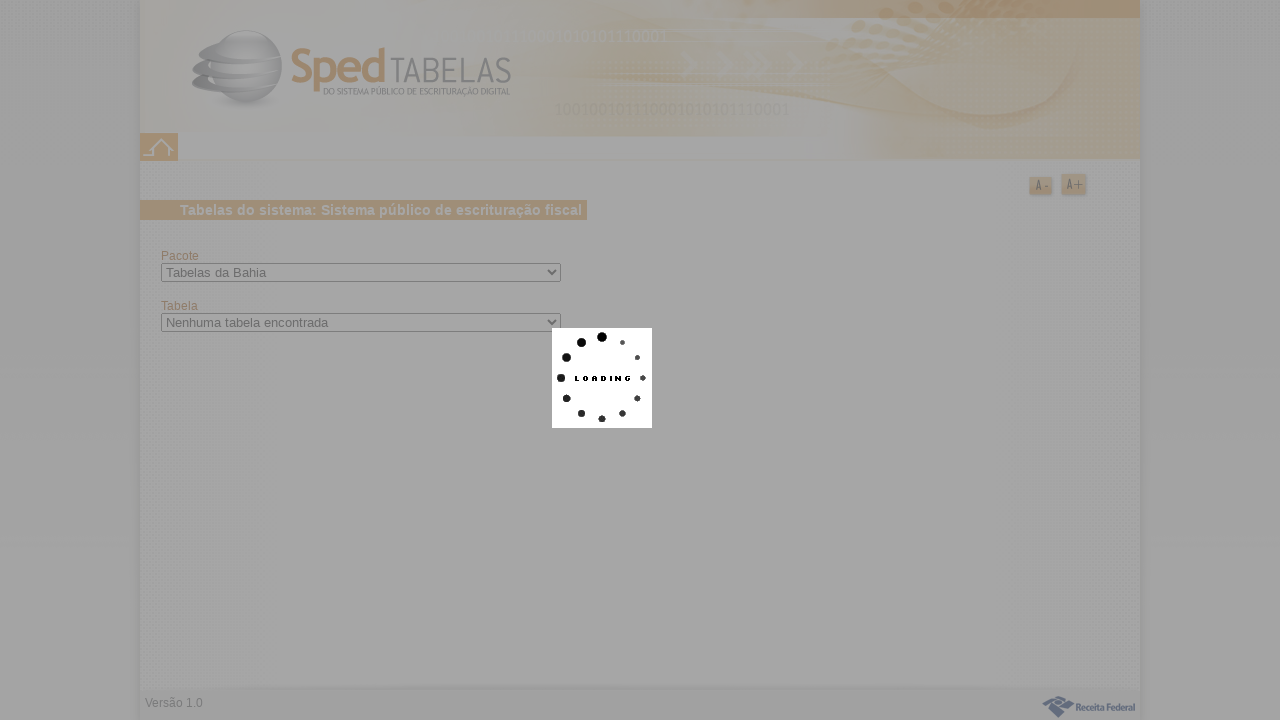

Waited 2 seconds for dynamic content to load
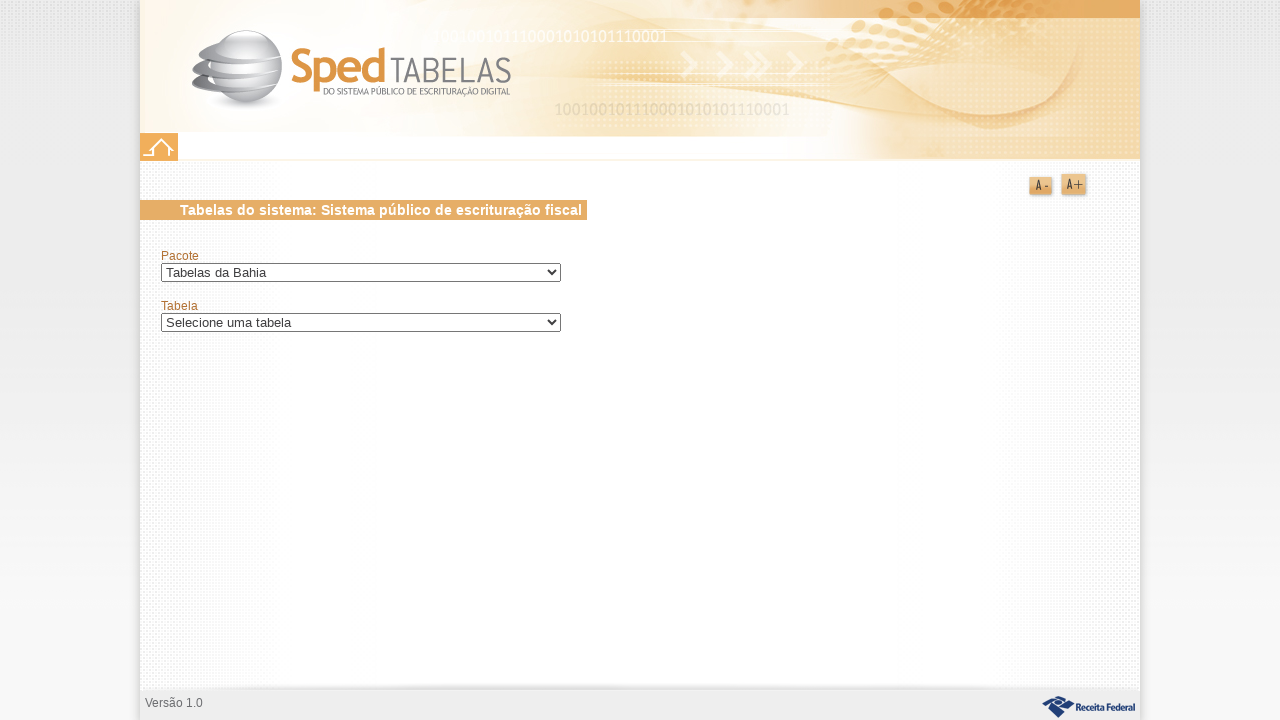

Selected dropdown option at index 2 on #ctl00_ContentPlaceHolder1_ddlPacotes
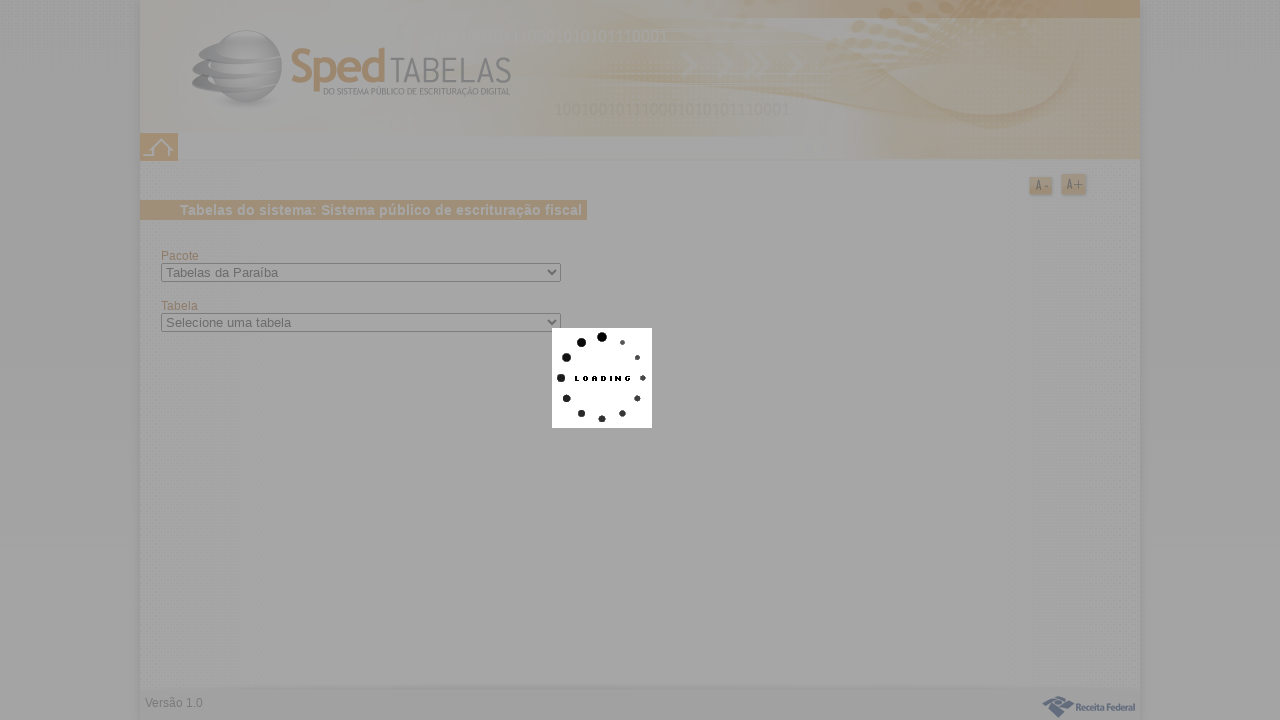

Waited 2 seconds for dynamic content to load
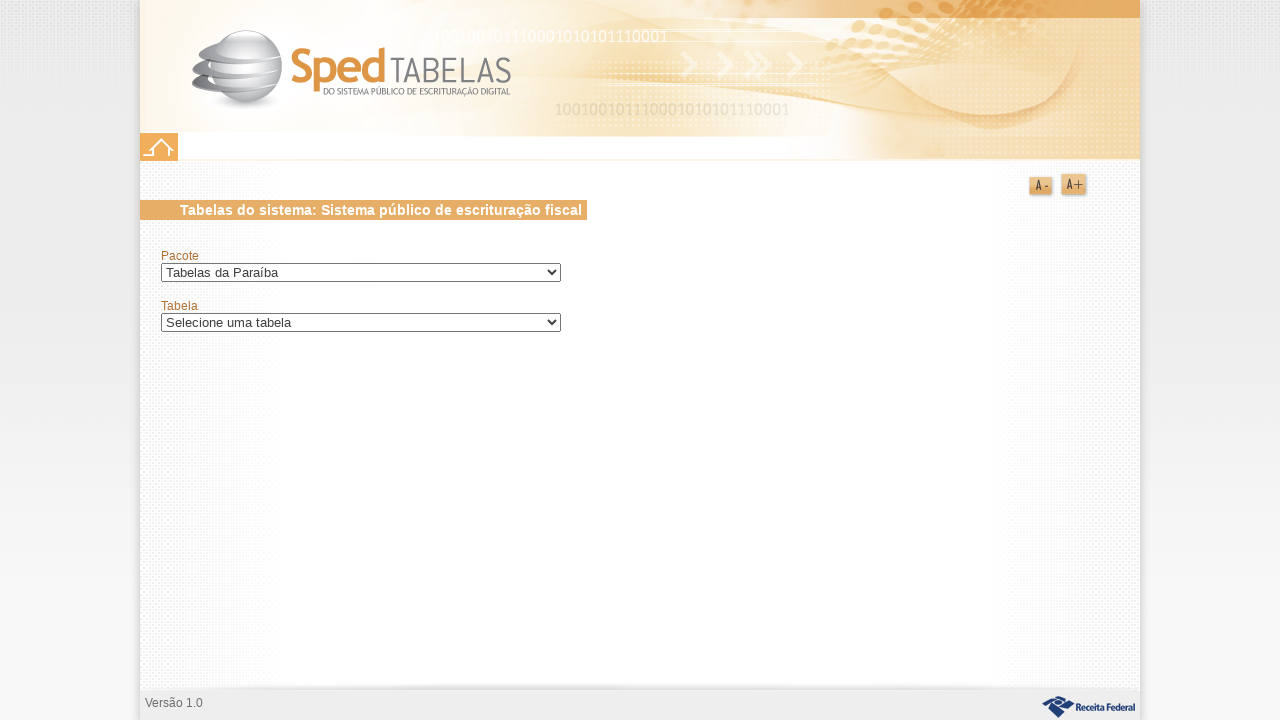

Selected dropdown option at index 3 on #ctl00_ContentPlaceHolder1_ddlPacotes
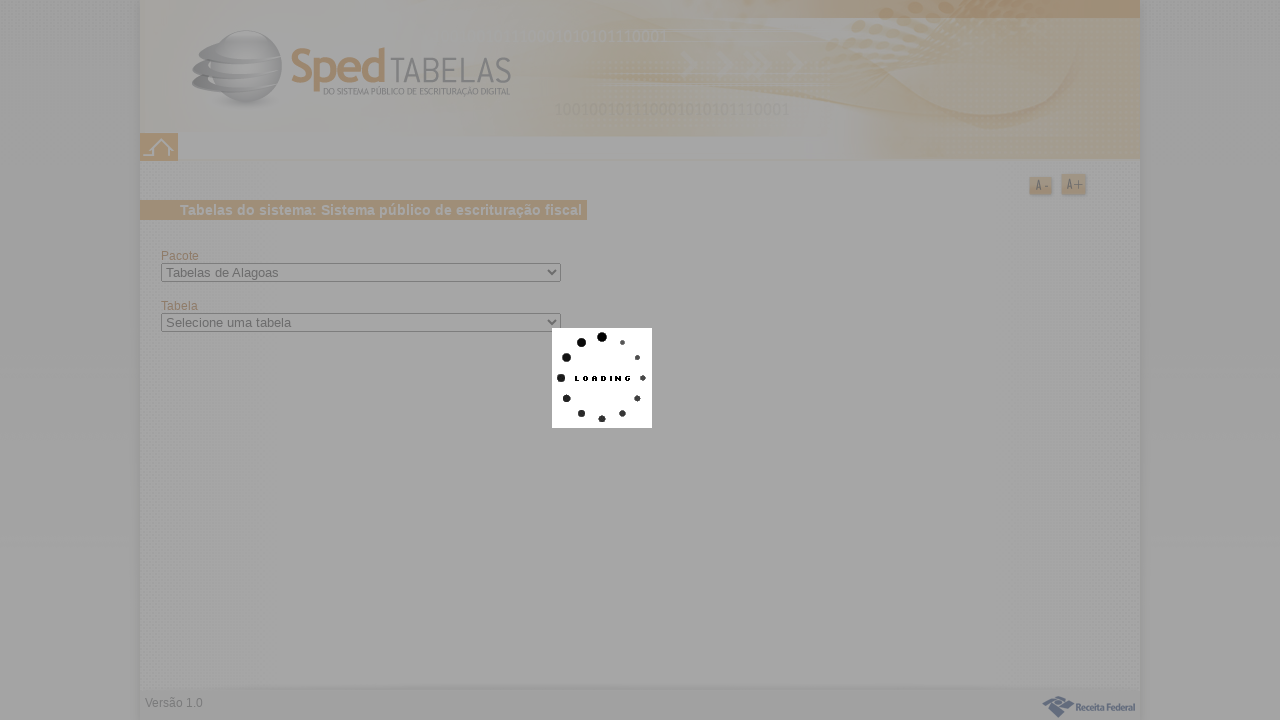

Waited 2 seconds for dynamic content to load
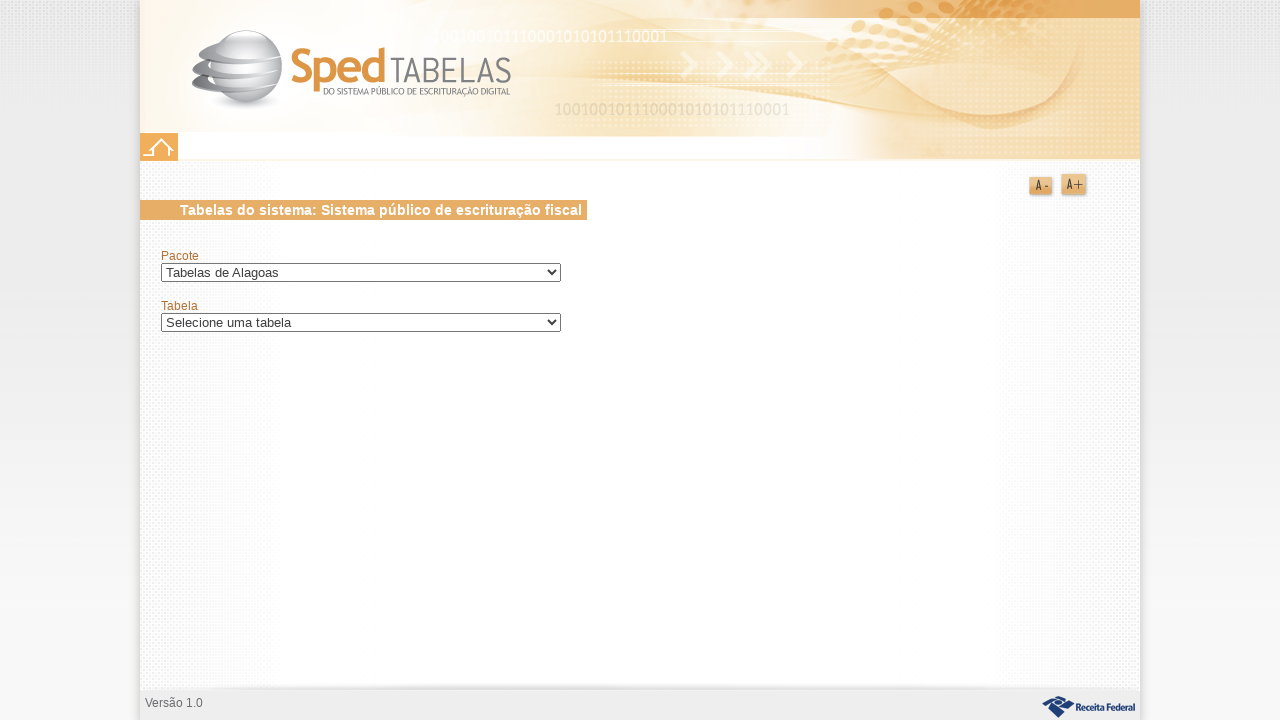

Selected dropdown option at index 4 on #ctl00_ContentPlaceHolder1_ddlPacotes
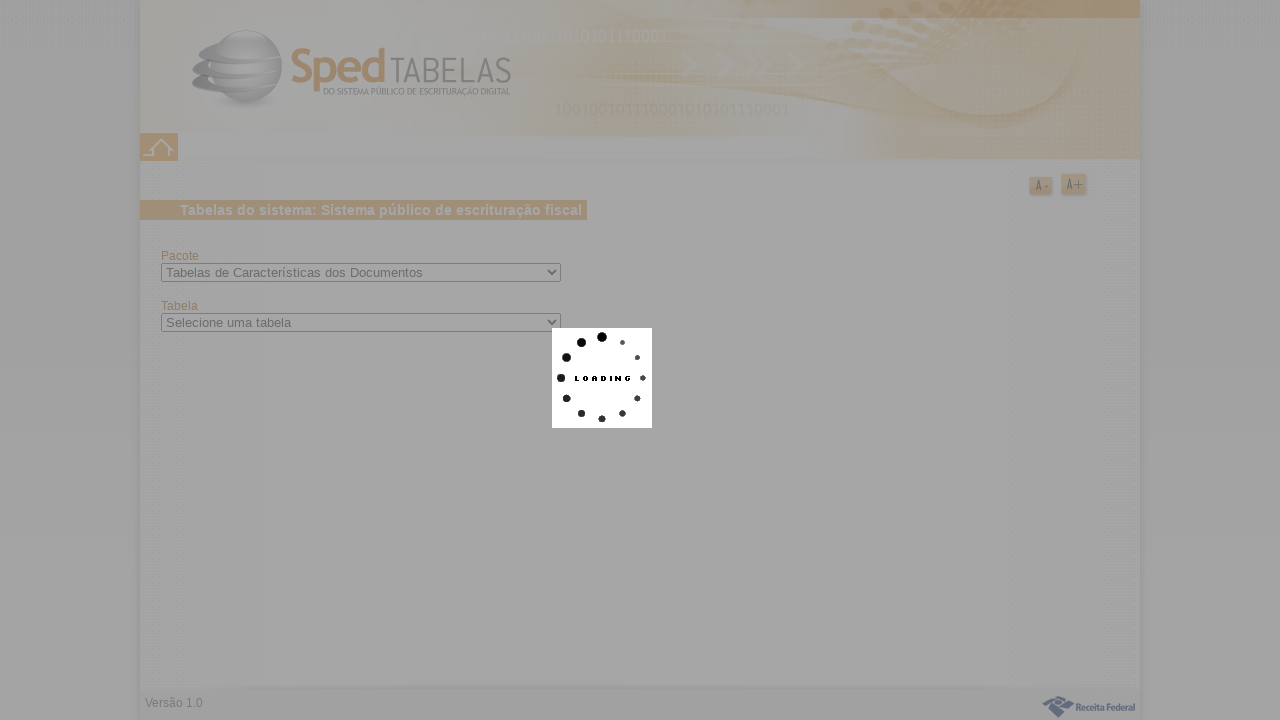

Waited 2 seconds for dynamic content to load
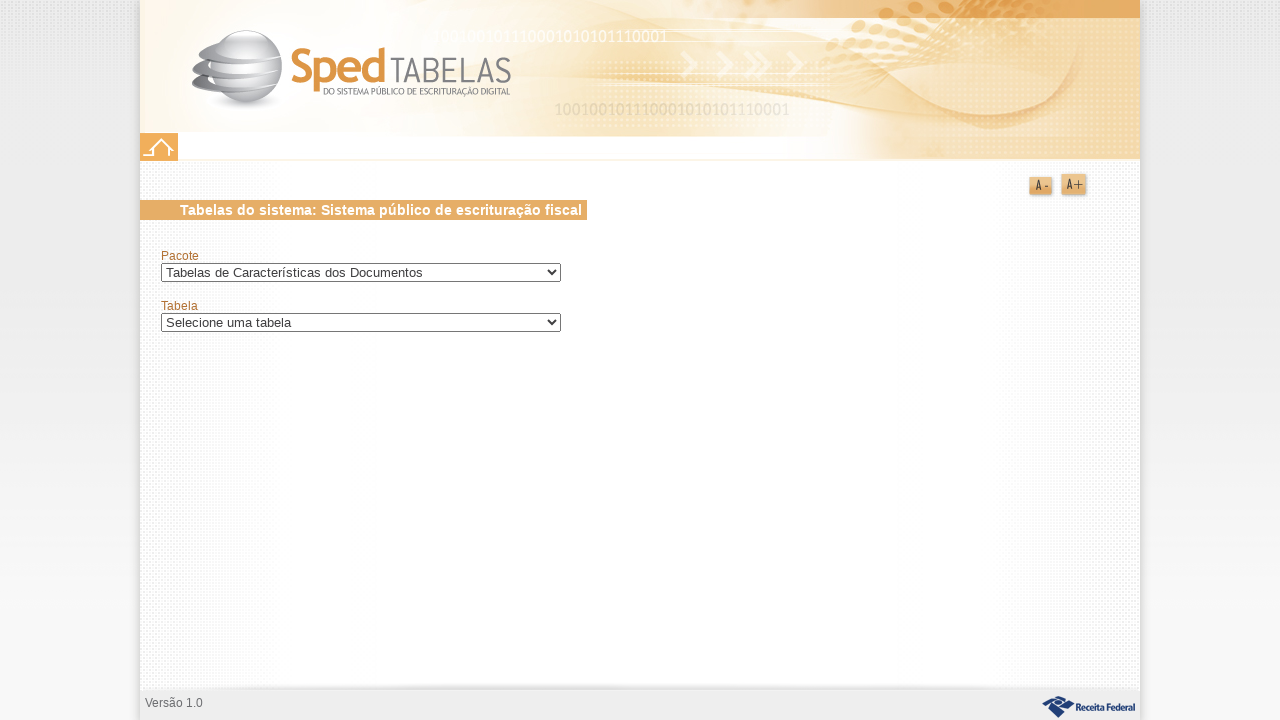

Selected dropdown option at index 5 on #ctl00_ContentPlaceHolder1_ddlPacotes
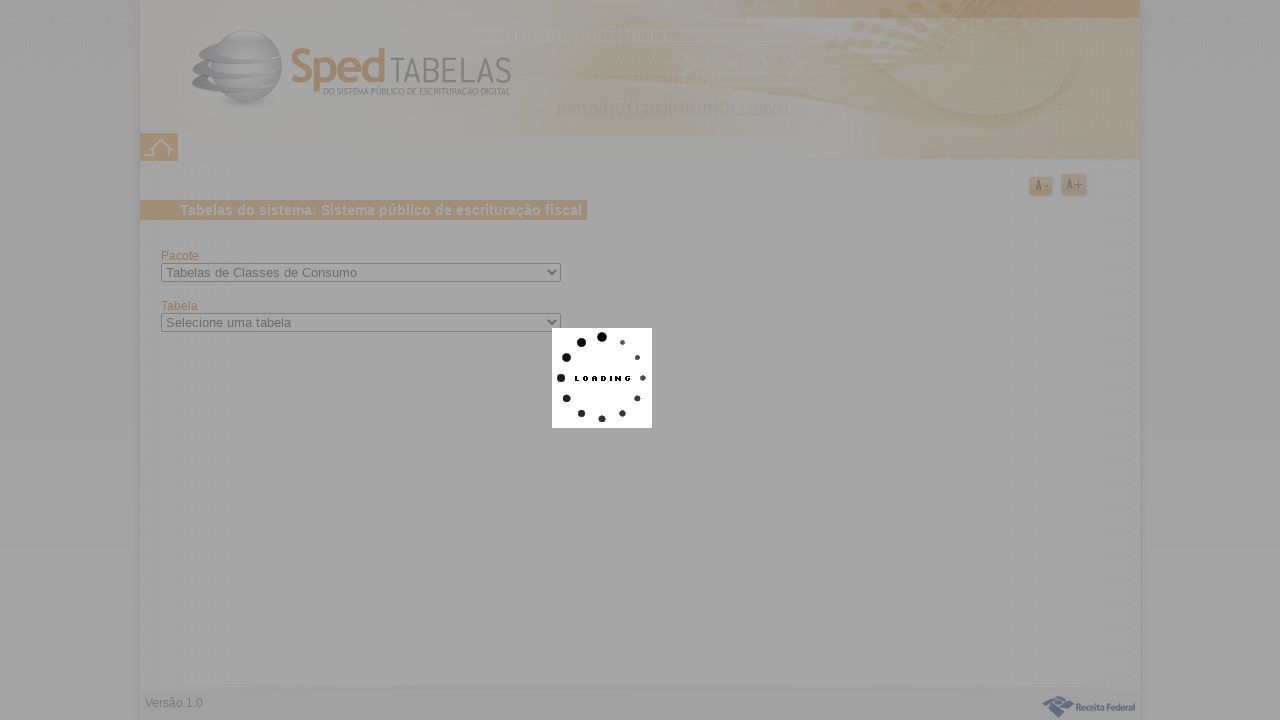

Waited 2 seconds for dynamic content to load
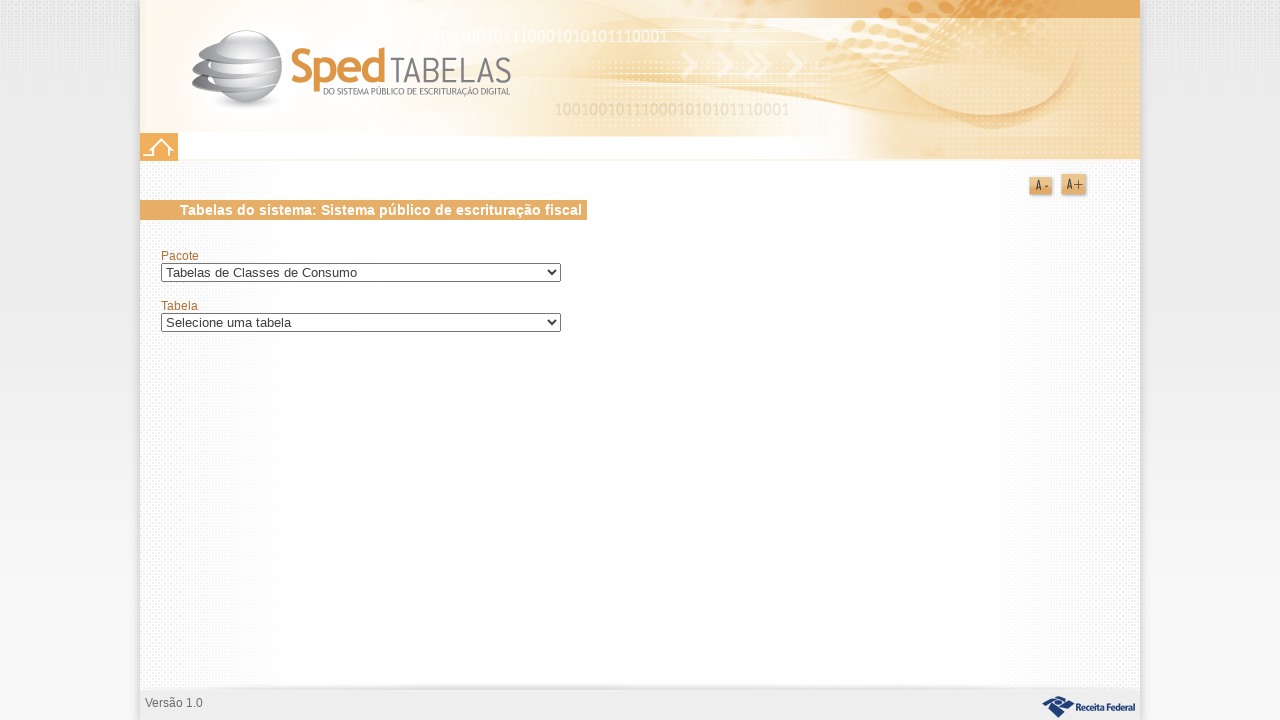

Selected dropdown option at index 6 on #ctl00_ContentPlaceHolder1_ddlPacotes
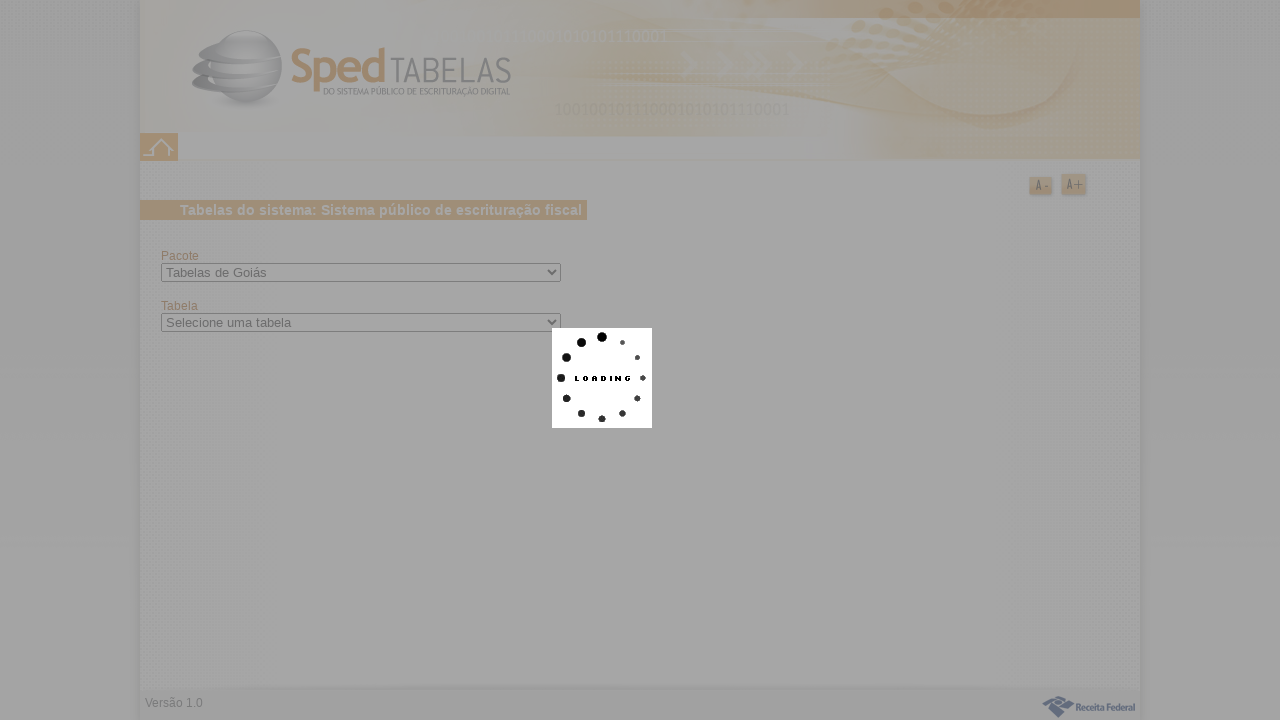

Waited 2 seconds for dynamic content to load
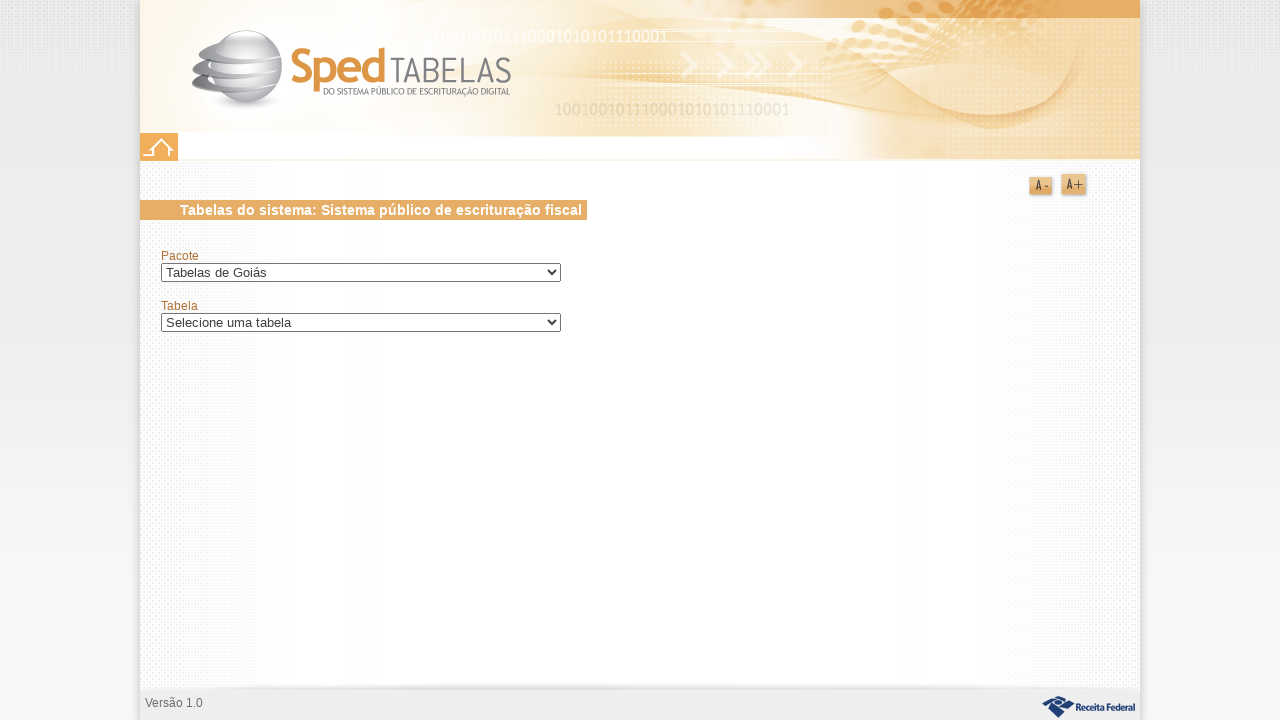

Selected dropdown option at index 7 on #ctl00_ContentPlaceHolder1_ddlPacotes
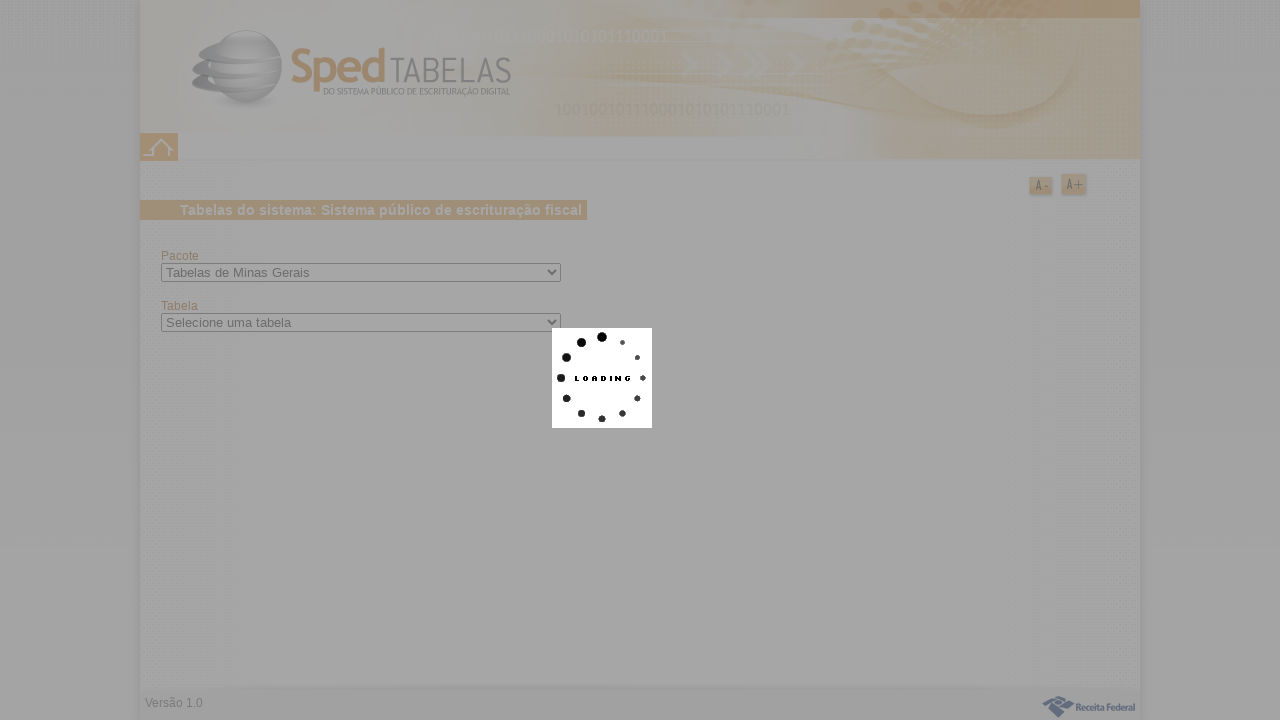

Waited 2 seconds for dynamic content to load
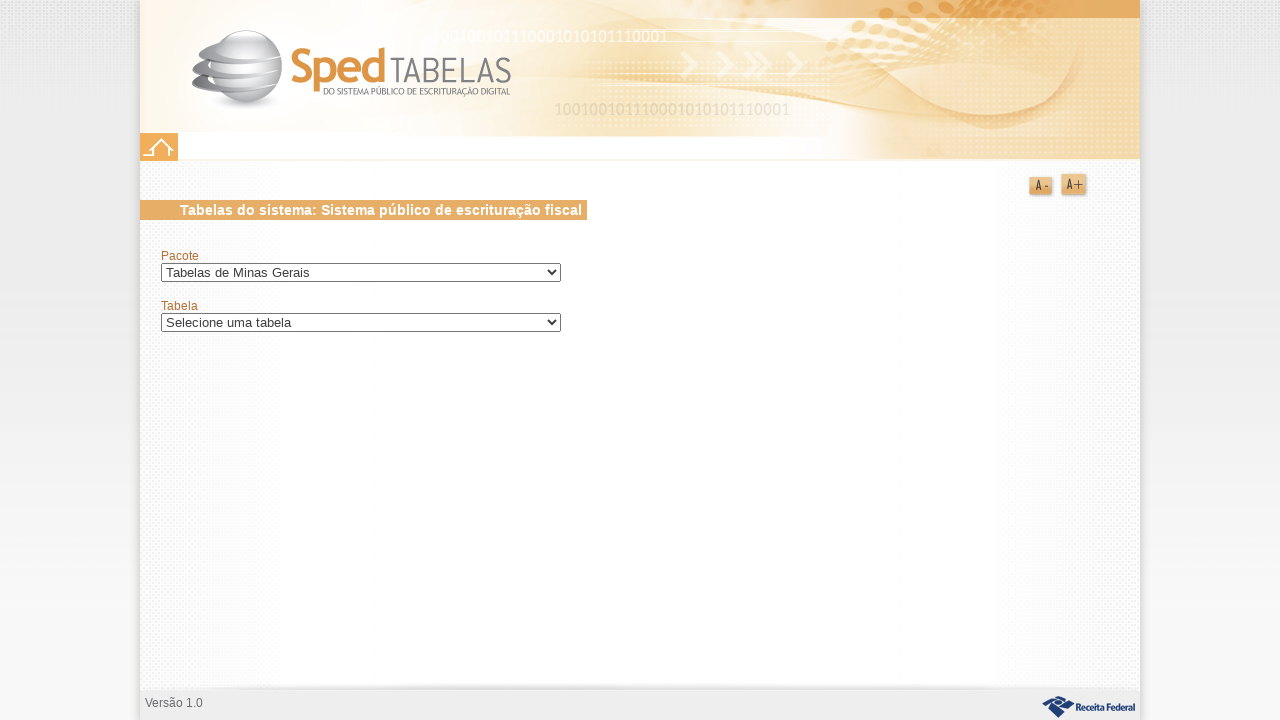

Selected dropdown option at index 8 on #ctl00_ContentPlaceHolder1_ddlPacotes
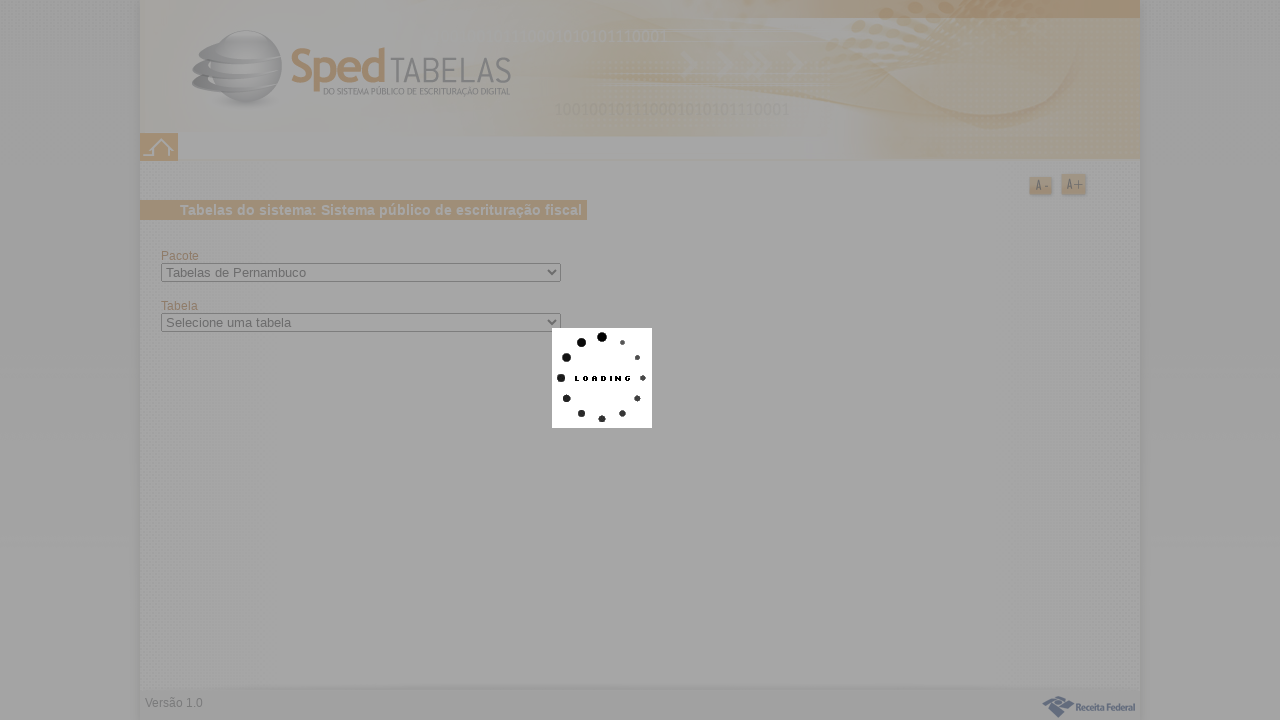

Waited 2 seconds for dynamic content to load
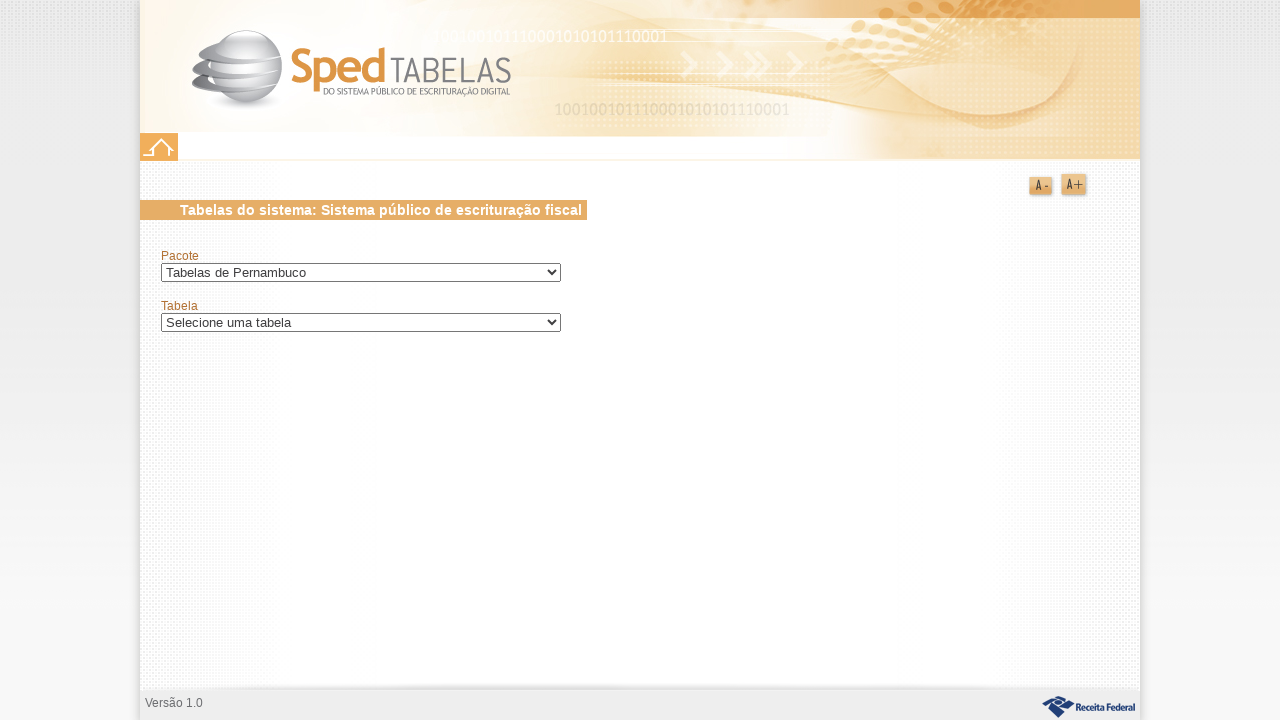

Selected dropdown option at index 9 on #ctl00_ContentPlaceHolder1_ddlPacotes
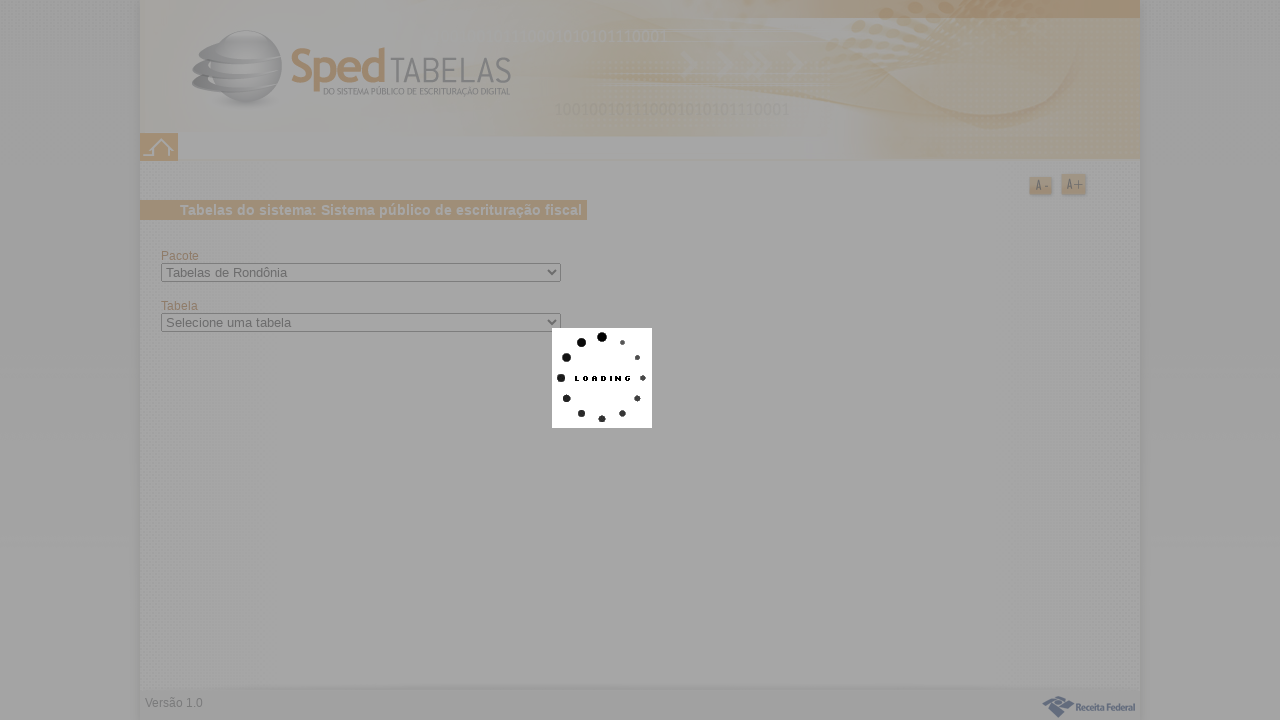

Waited 2 seconds for dynamic content to load
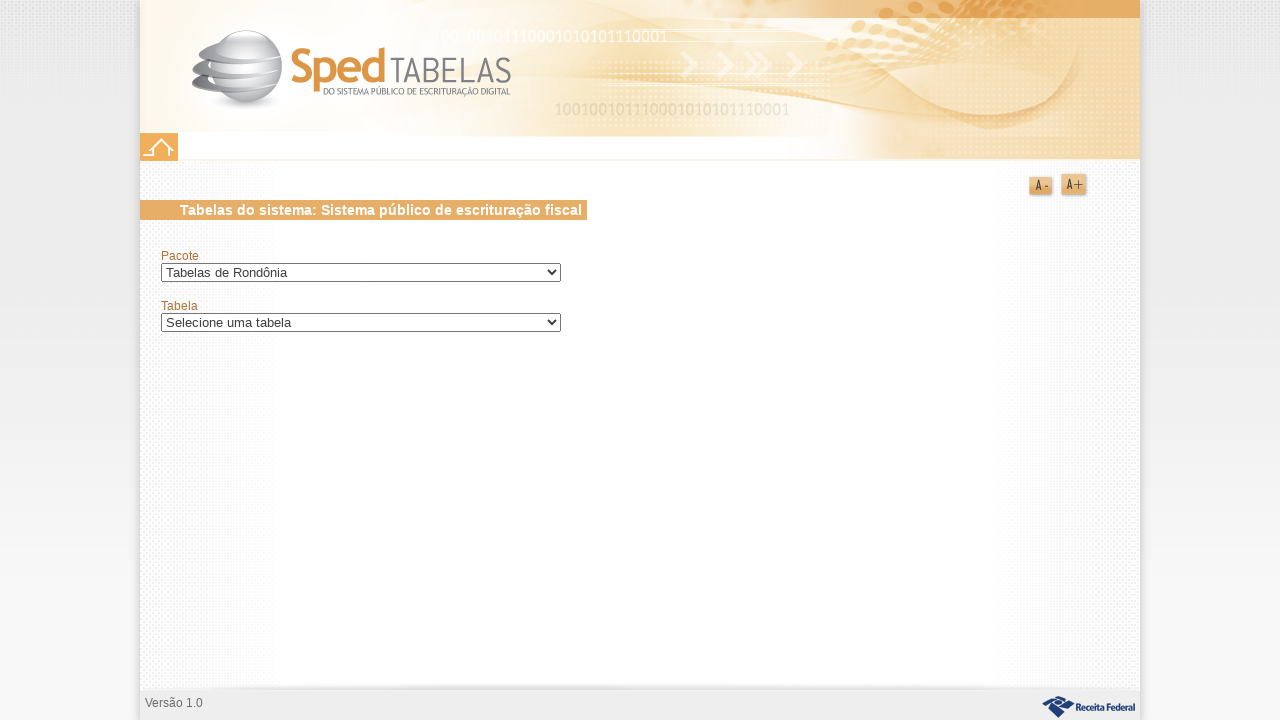

Selected dropdown option at index 10 on #ctl00_ContentPlaceHolder1_ddlPacotes
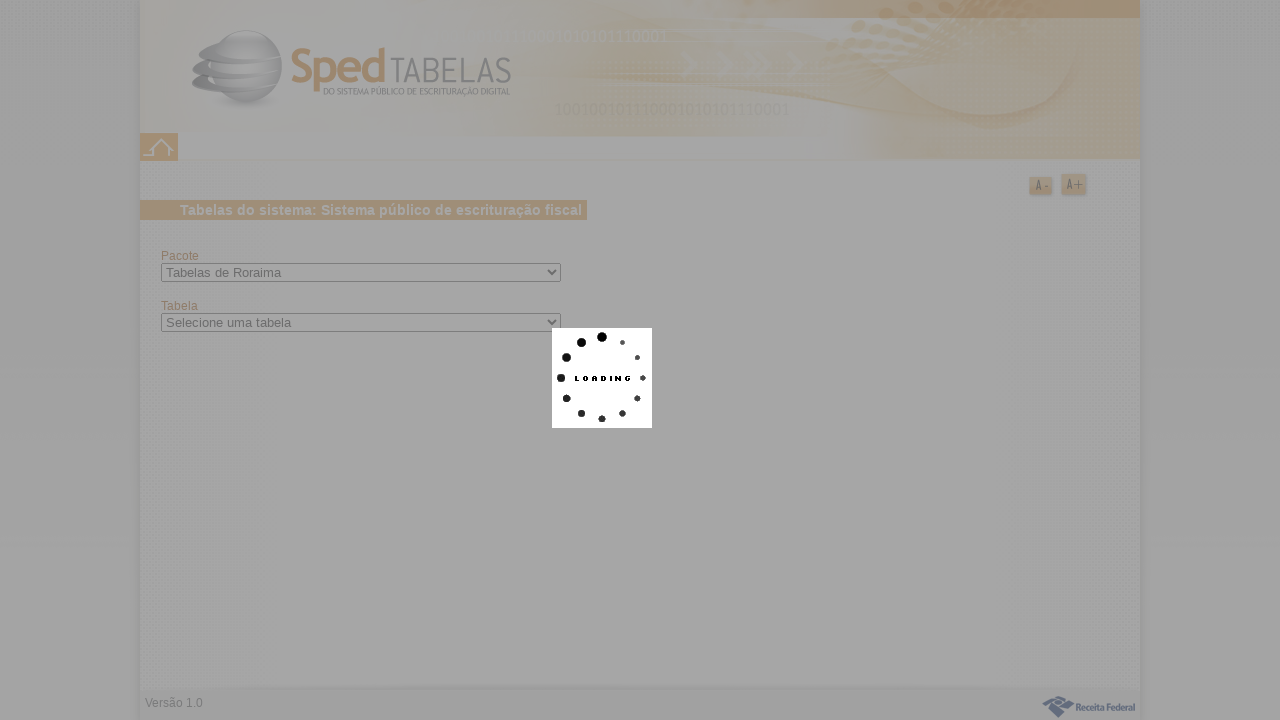

Waited 2 seconds for dynamic content to load
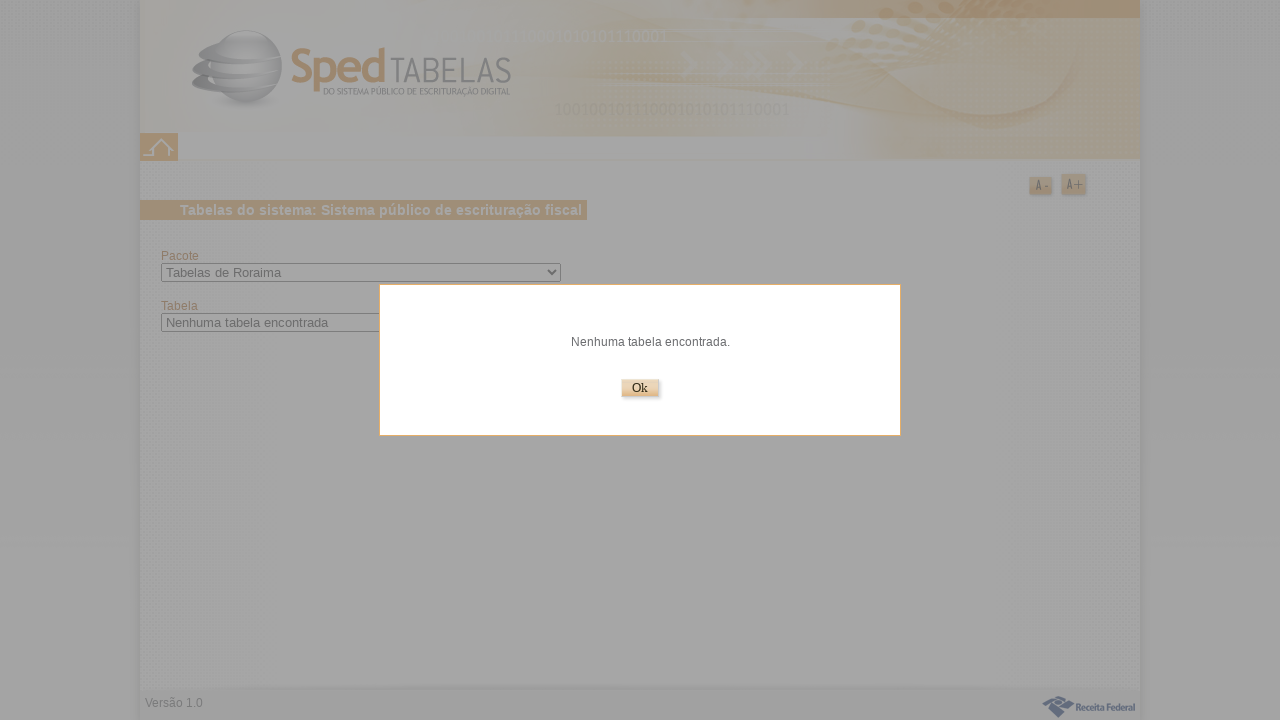

Clicked OK button confirmation dialog at (640, 388) on xpath=//*[@id="Button2"]
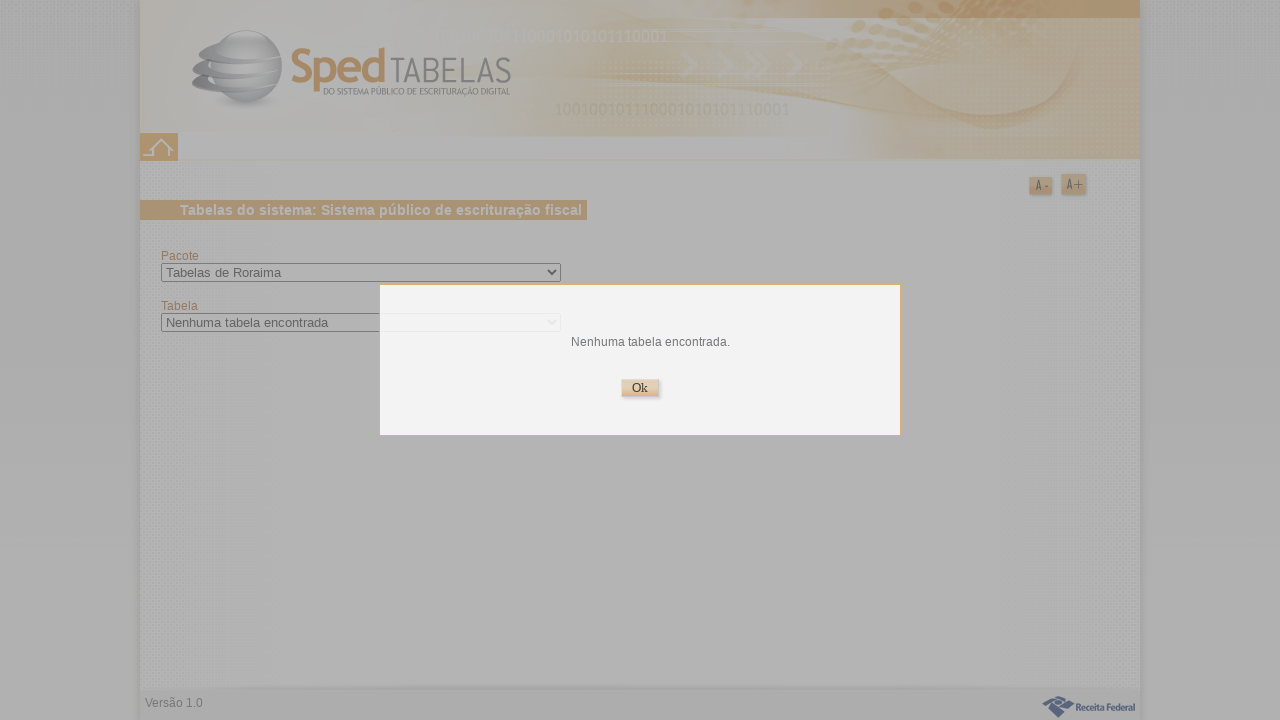

Waited 1 second after clicking OK button
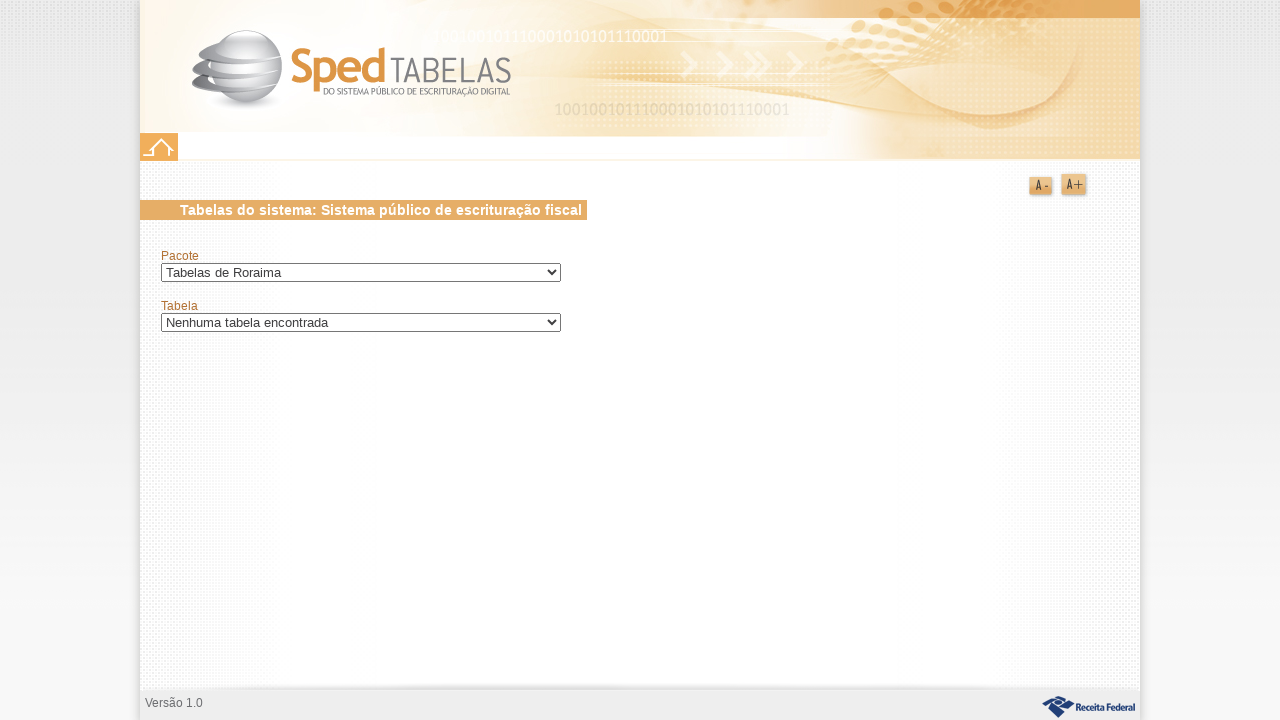

Selected dropdown option at index 11 on #ctl00_ContentPlaceHolder1_ddlPacotes
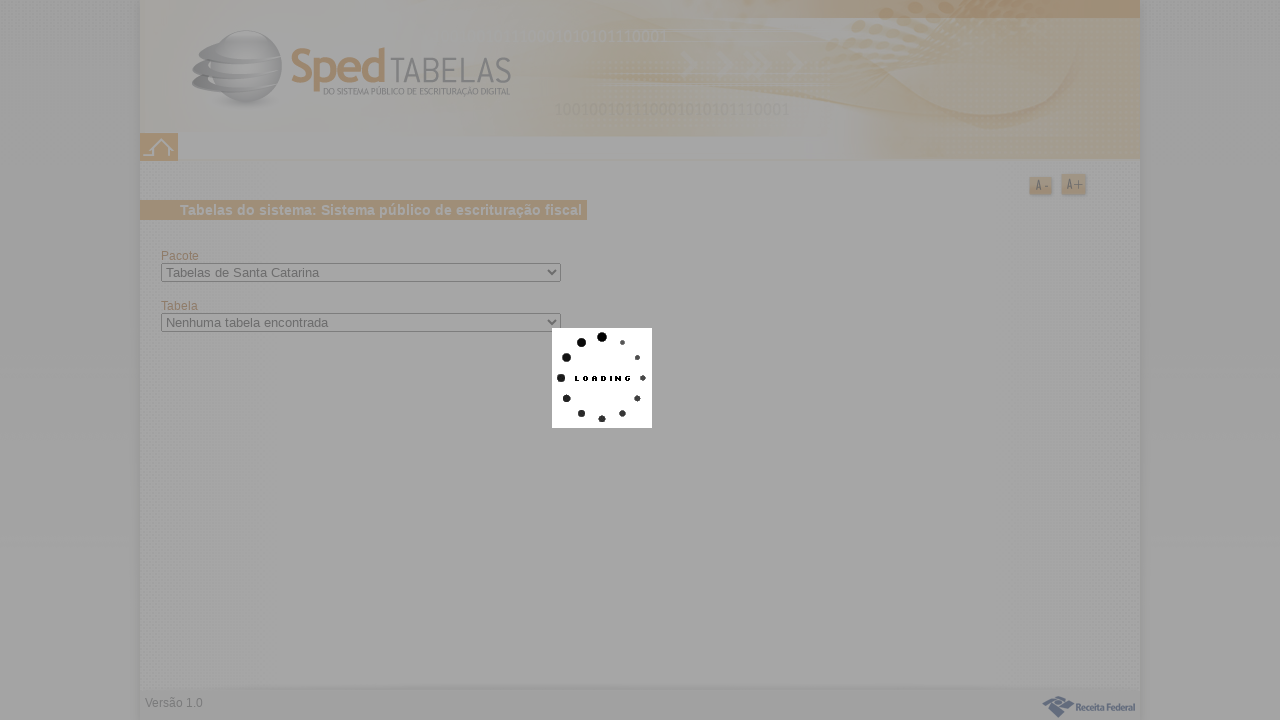

Waited 2 seconds for dynamic content to load
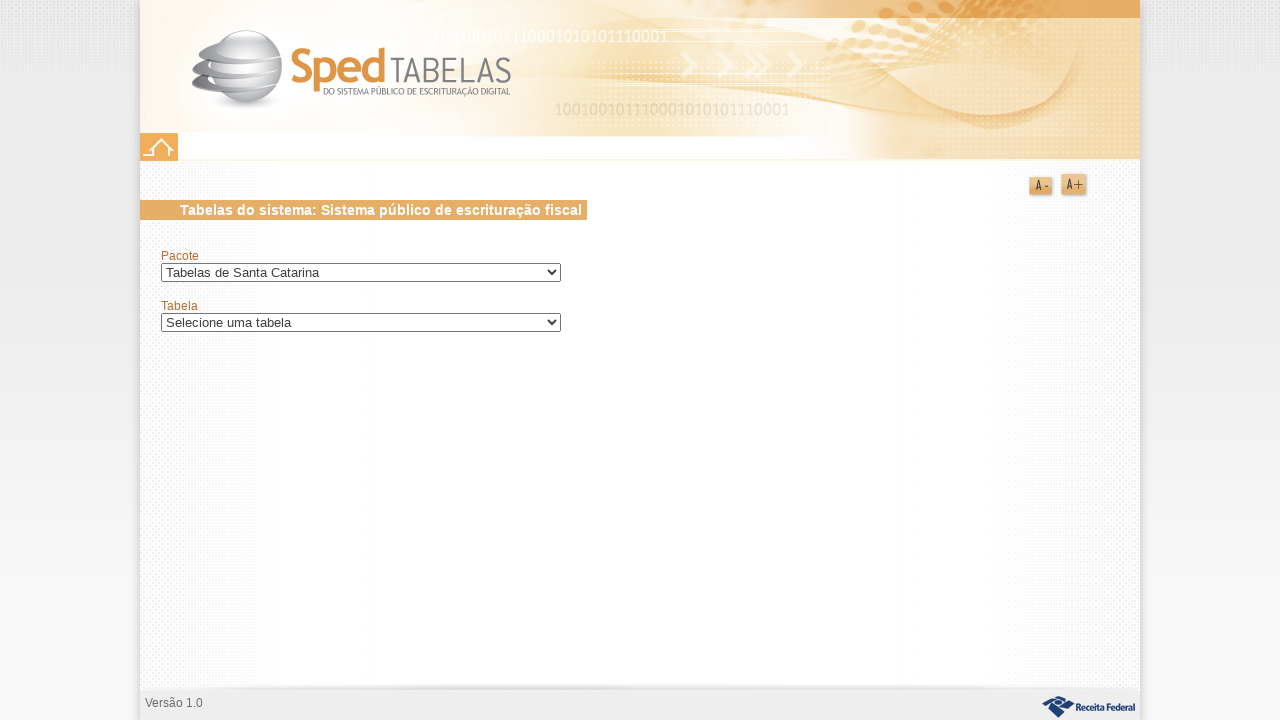

Selected dropdown option at index 12 on #ctl00_ContentPlaceHolder1_ddlPacotes
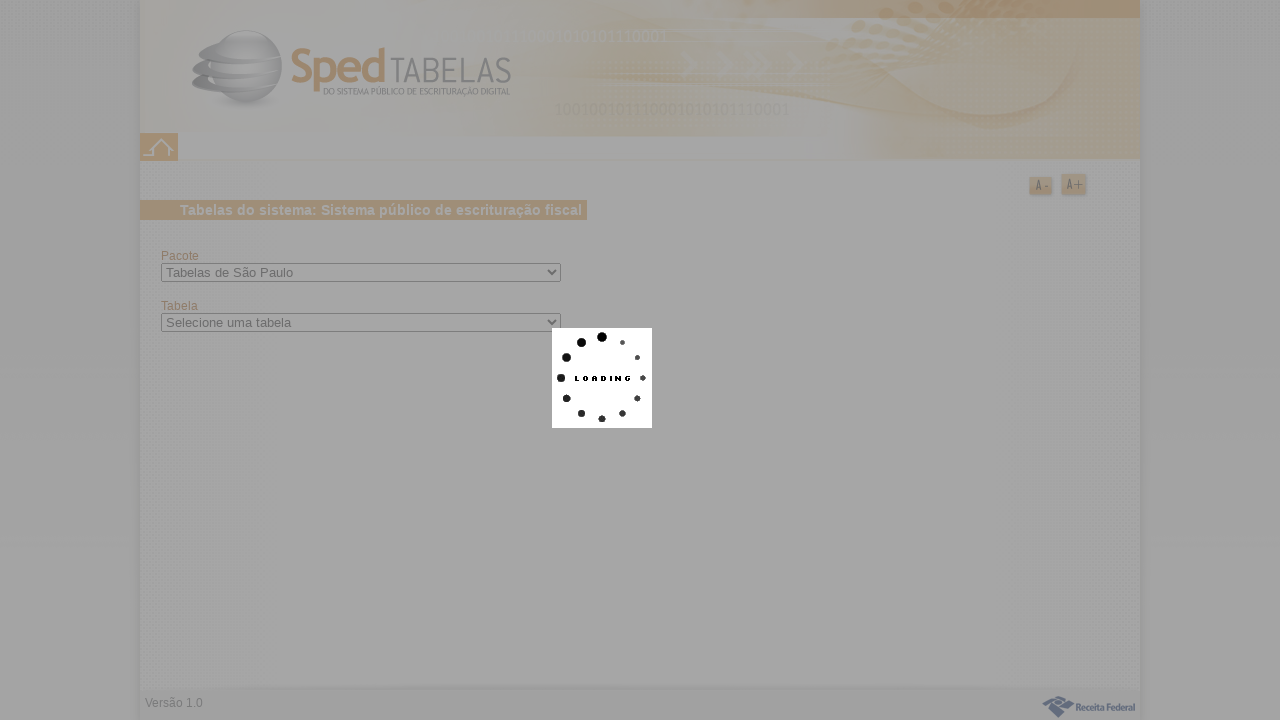

Waited 2 seconds for dynamic content to load
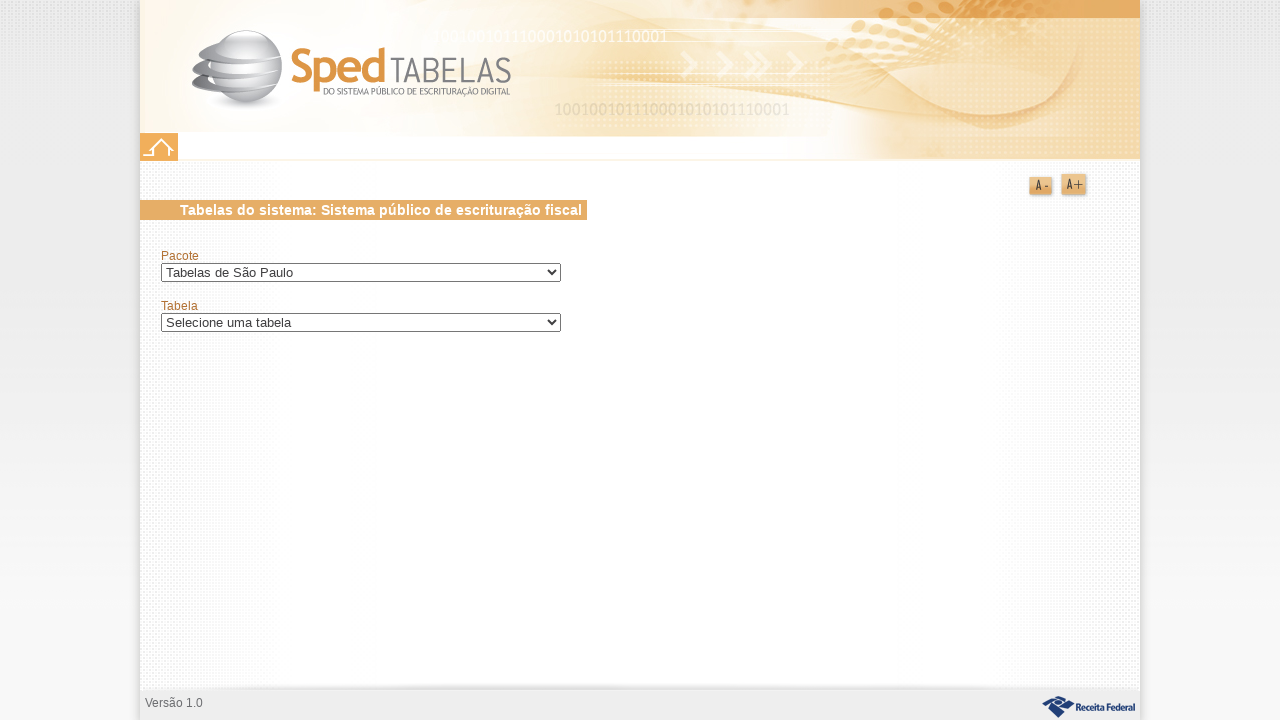

Selected dropdown option at index 13 on #ctl00_ContentPlaceHolder1_ddlPacotes
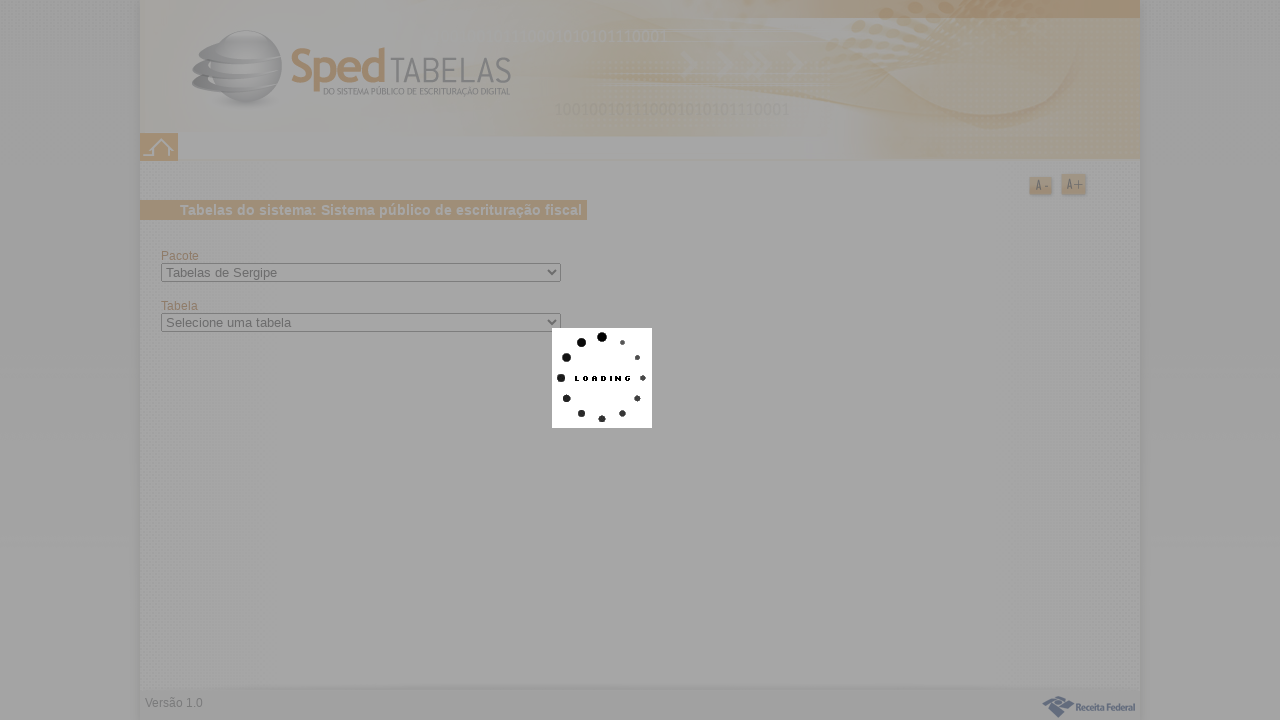

Waited 2 seconds for dynamic content to load
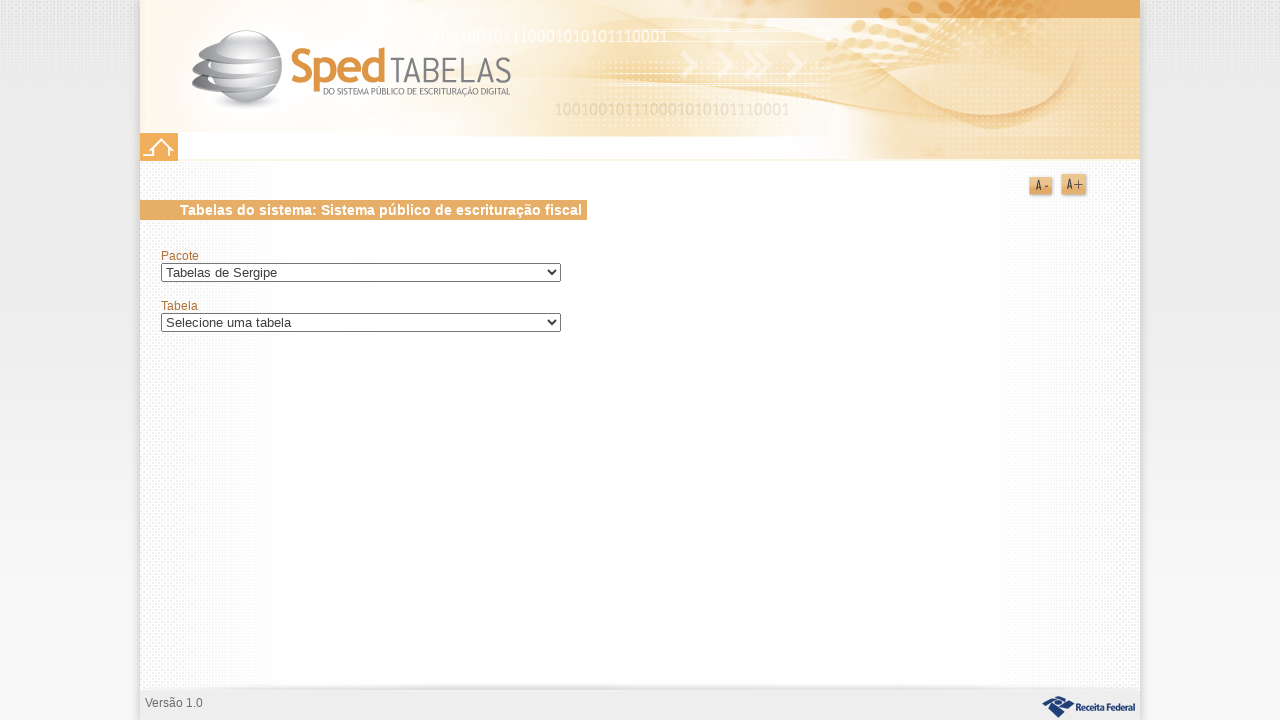

Selected dropdown option at index 14 on #ctl00_ContentPlaceHolder1_ddlPacotes
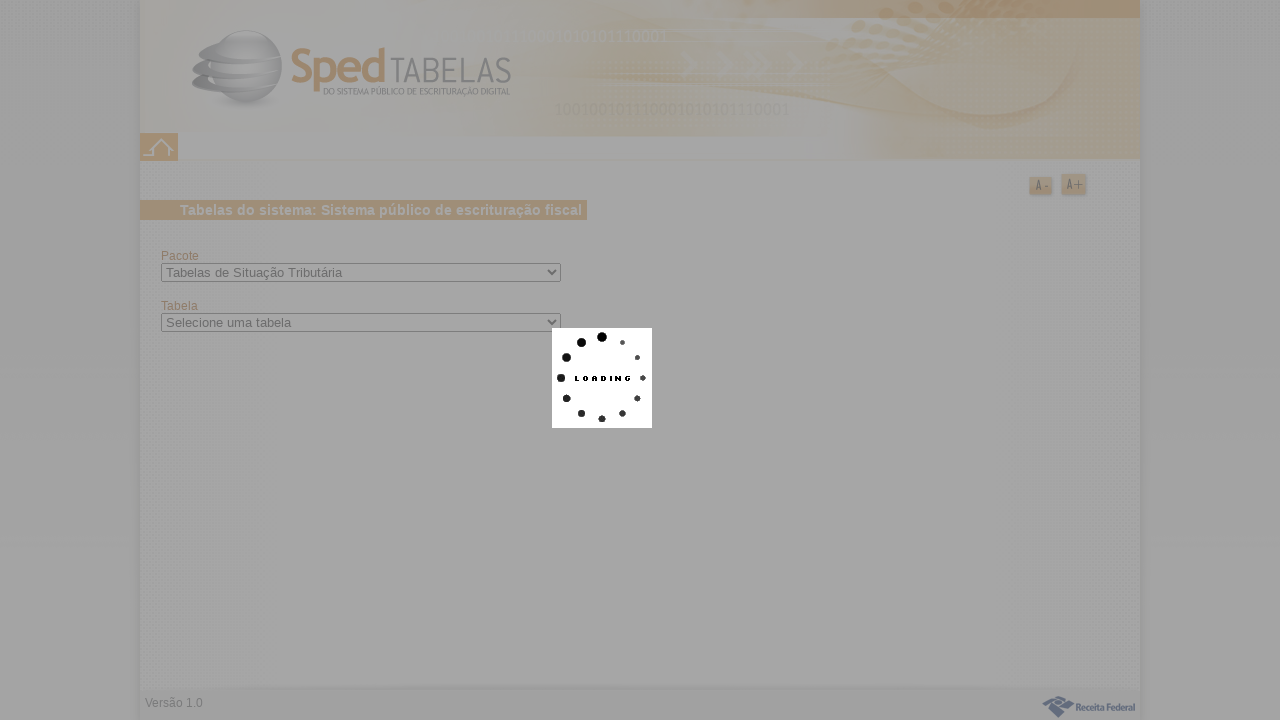

Waited 2 seconds for dynamic content to load
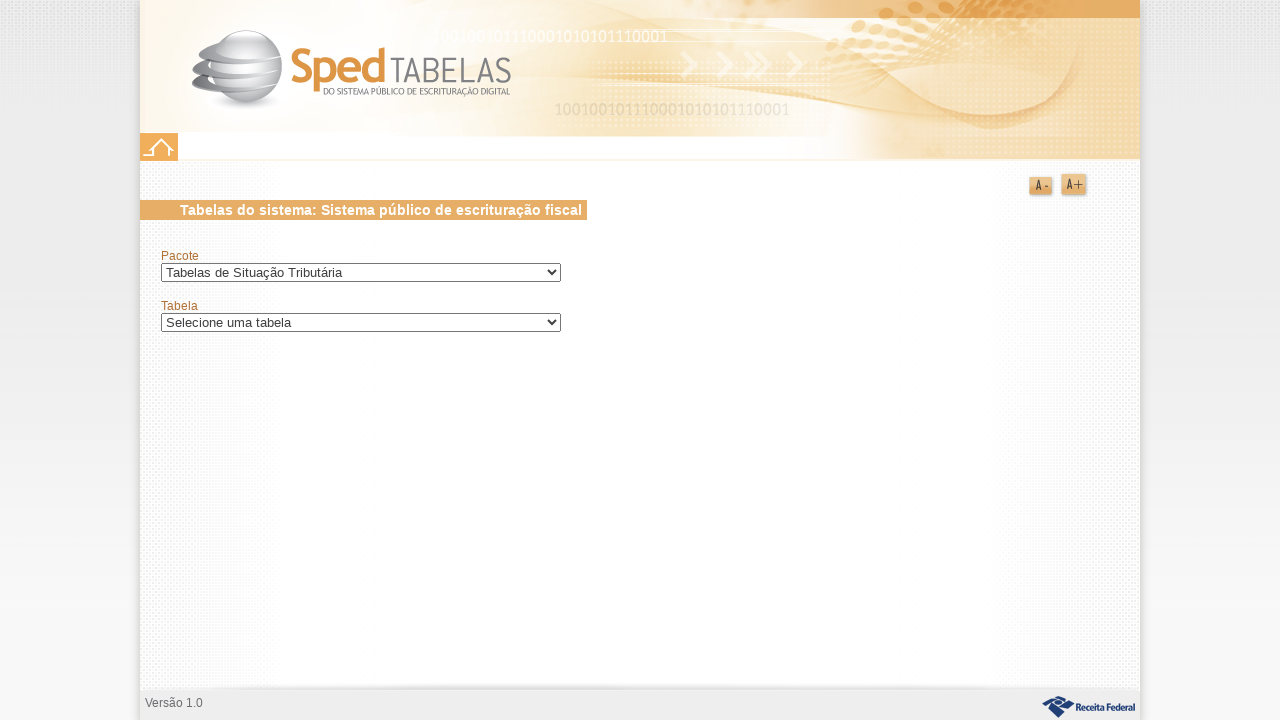

Selected dropdown option at index 15 on #ctl00_ContentPlaceHolder1_ddlPacotes
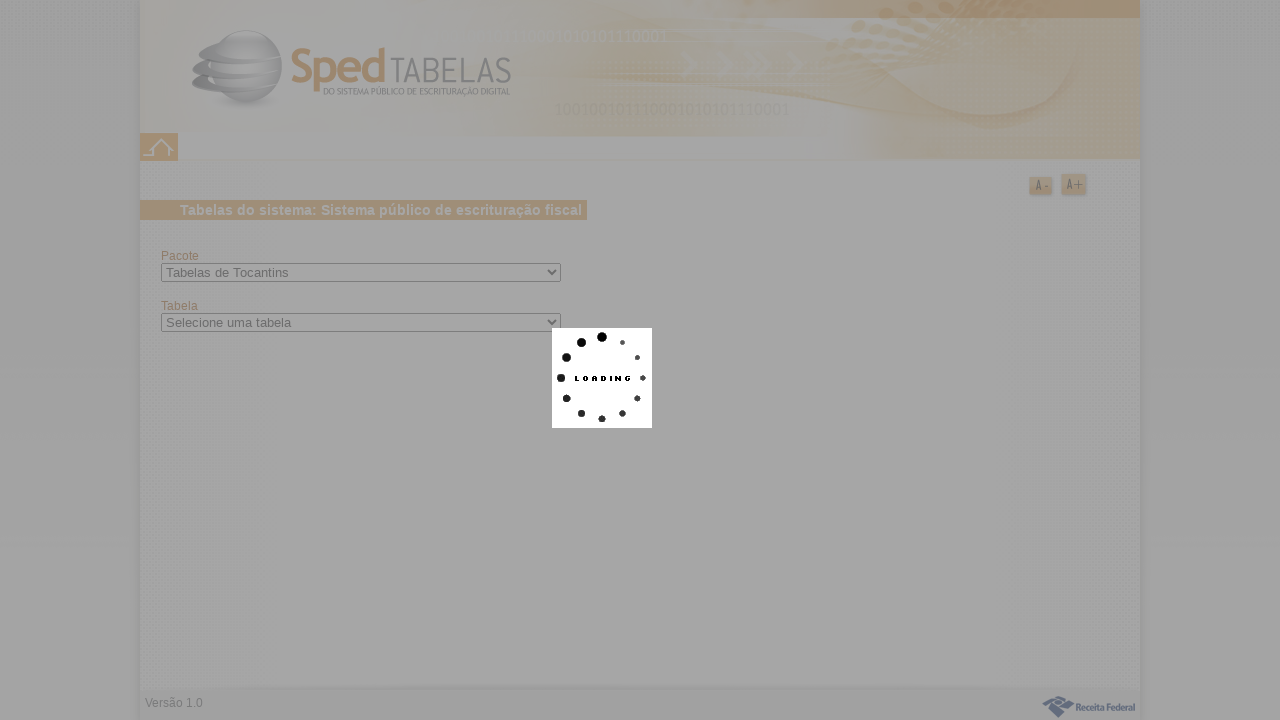

Waited 2 seconds for dynamic content to load
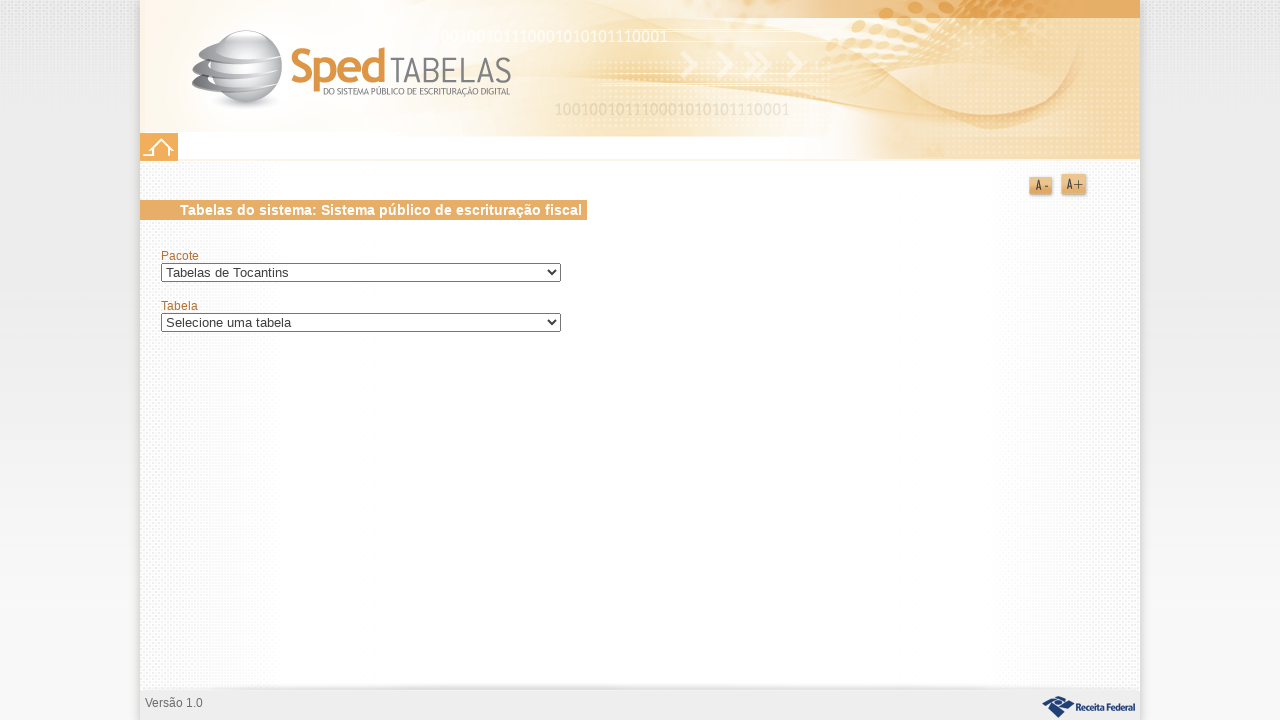

Selected dropdown option at index 16 on #ctl00_ContentPlaceHolder1_ddlPacotes
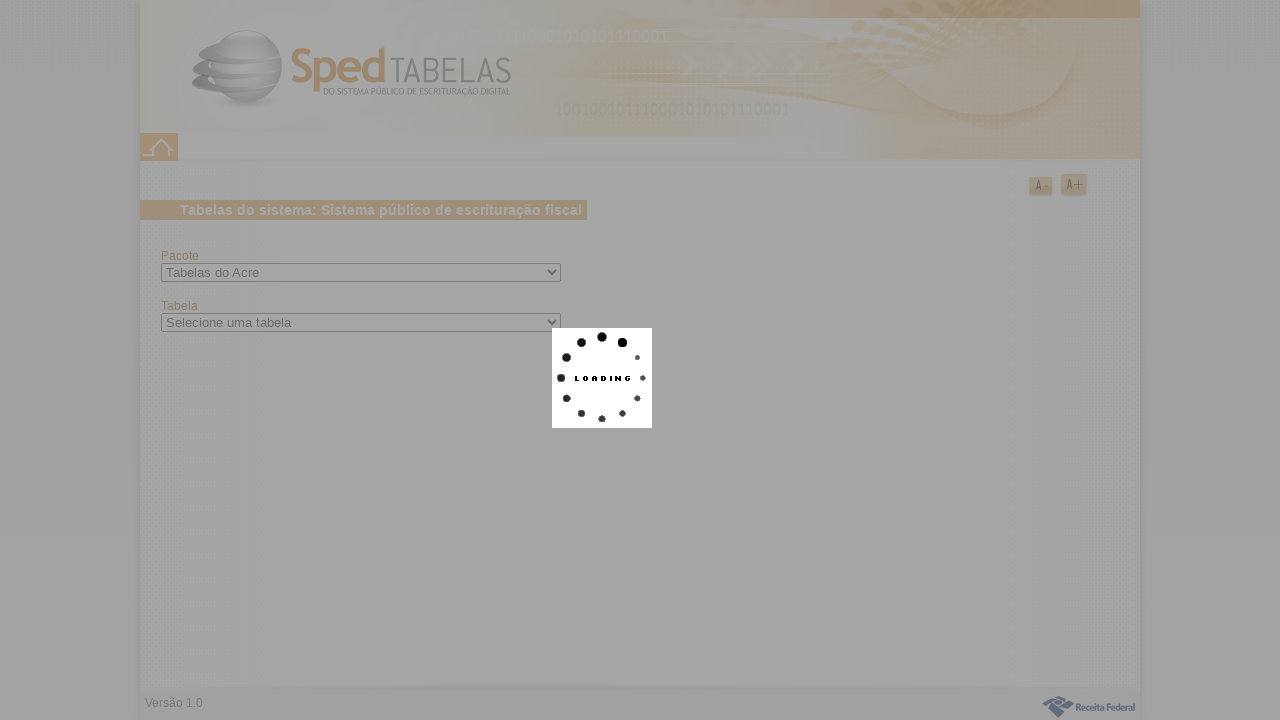

Waited 2 seconds for dynamic content to load
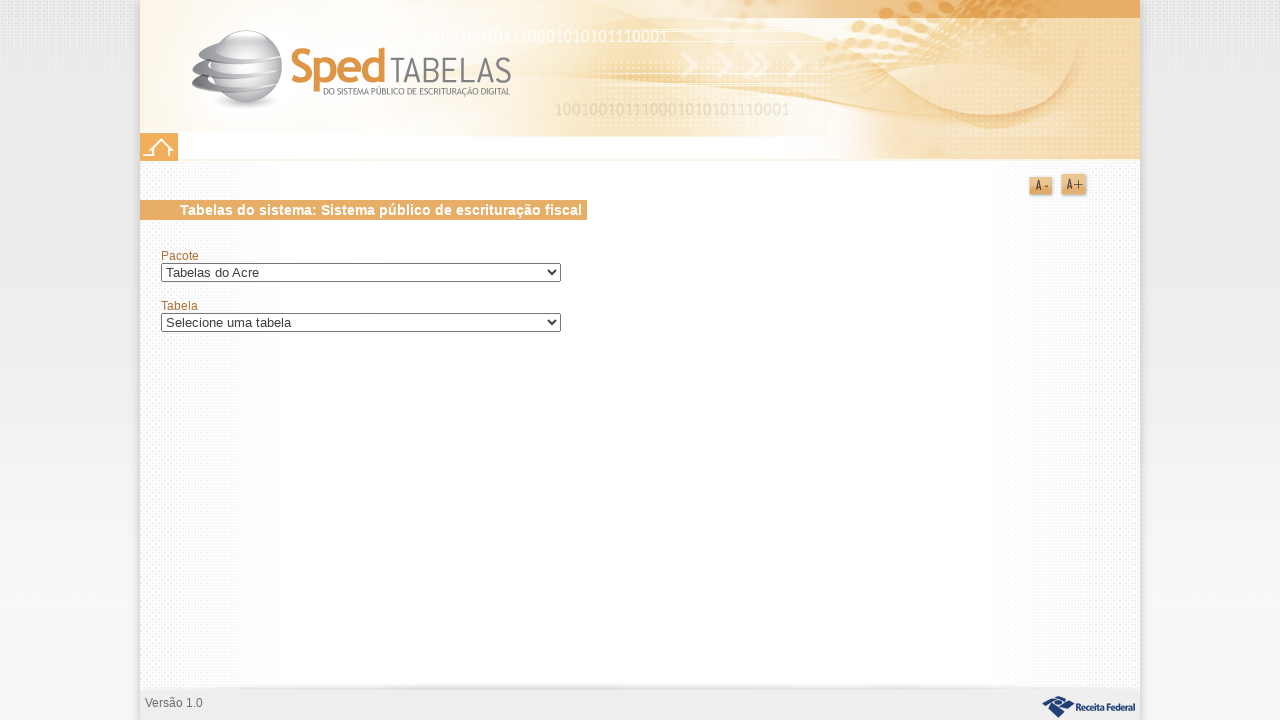

Selected dropdown option at index 17 on #ctl00_ContentPlaceHolder1_ddlPacotes
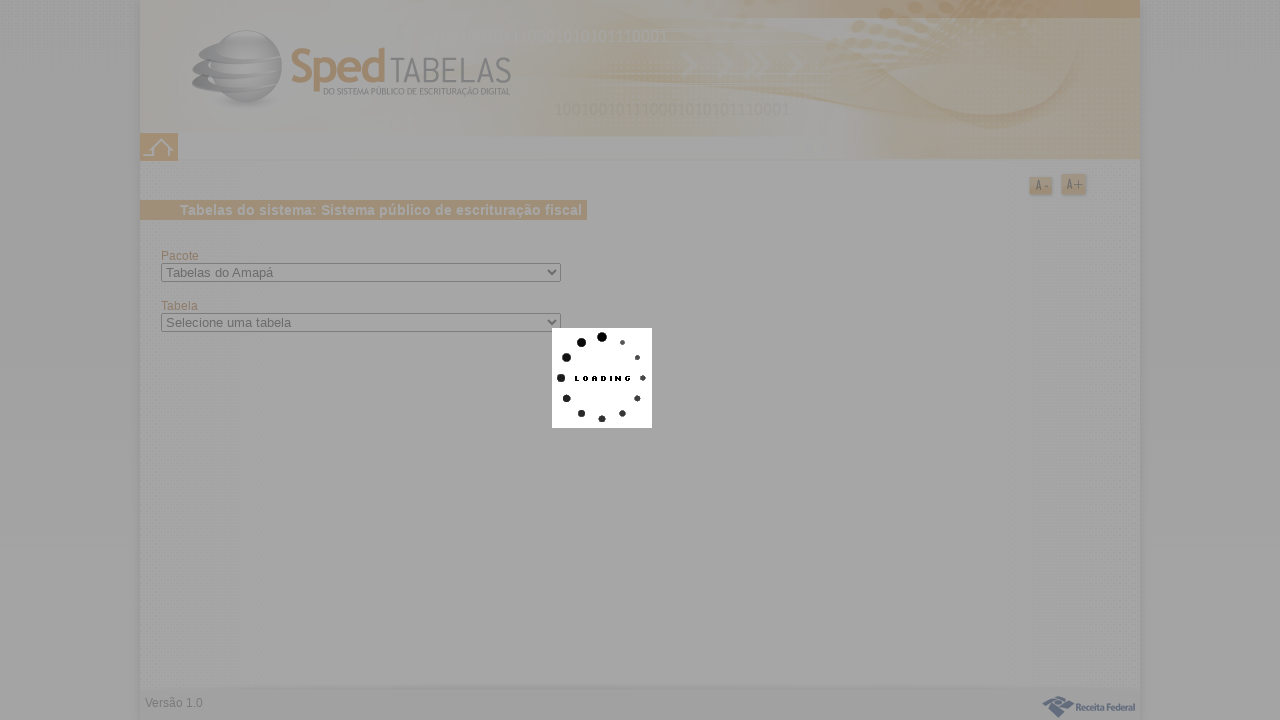

Waited 2 seconds for dynamic content to load
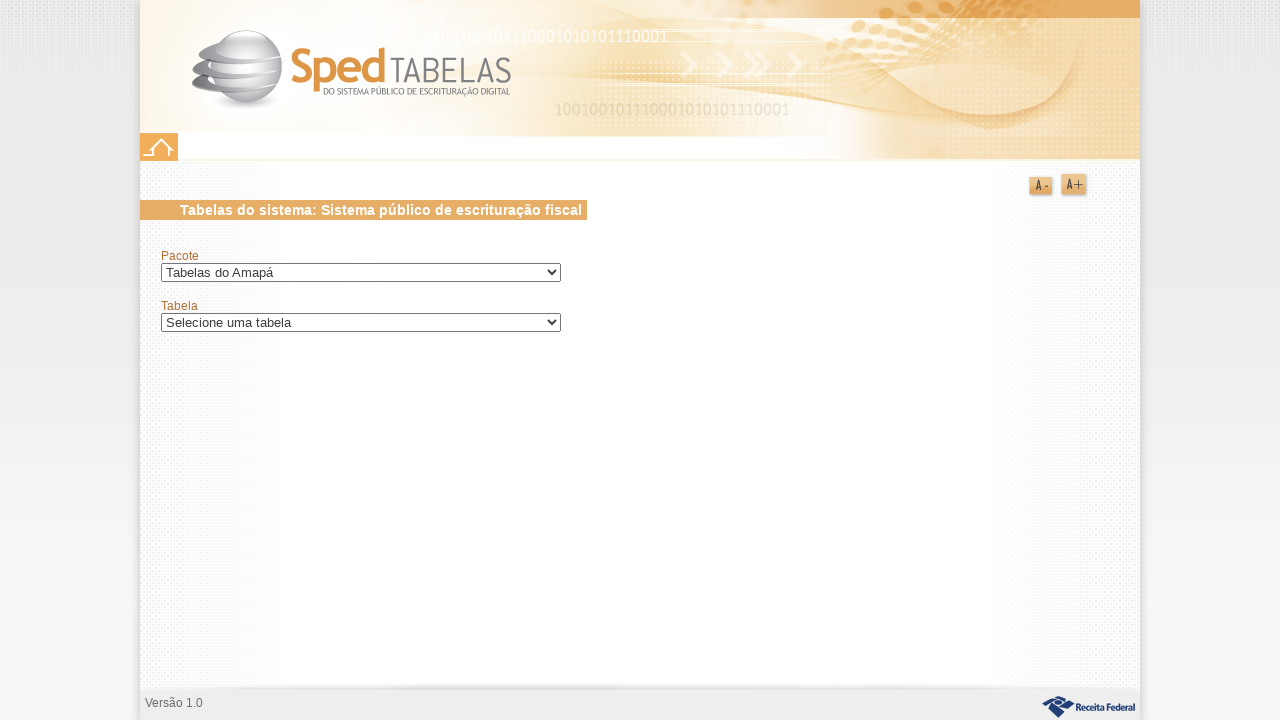

Selected dropdown option at index 18 on #ctl00_ContentPlaceHolder1_ddlPacotes
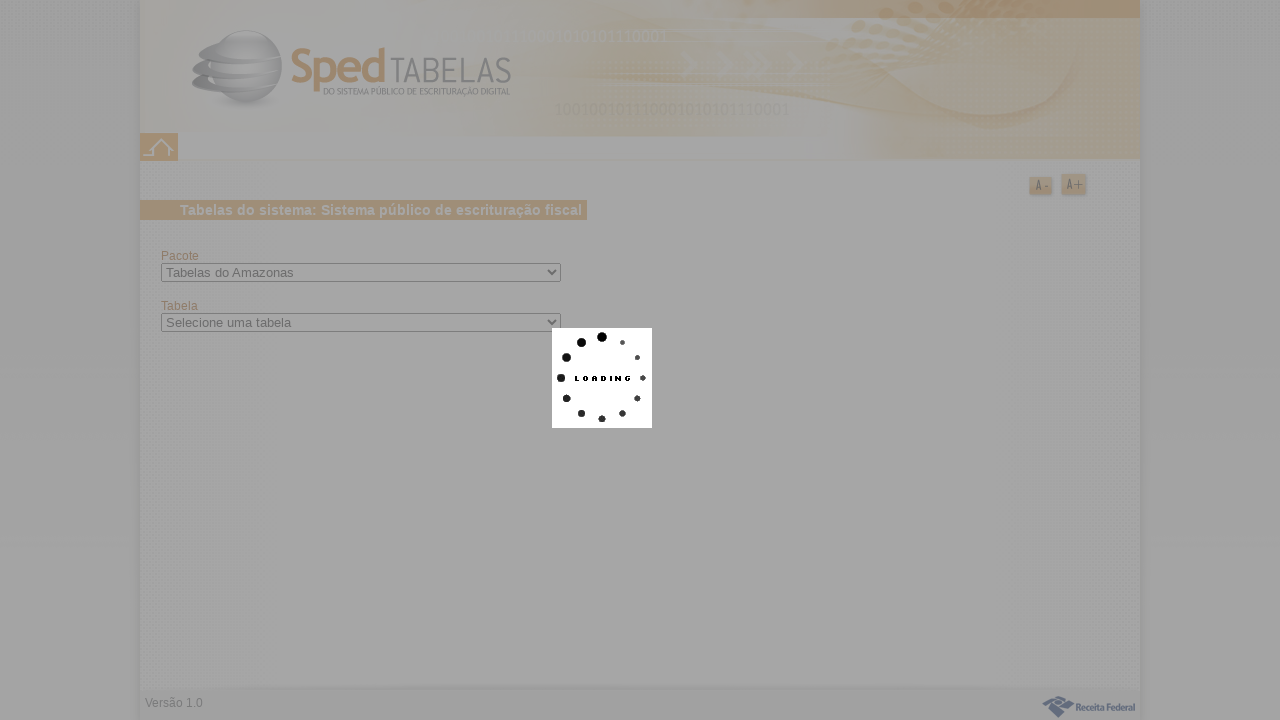

Waited 2 seconds for dynamic content to load
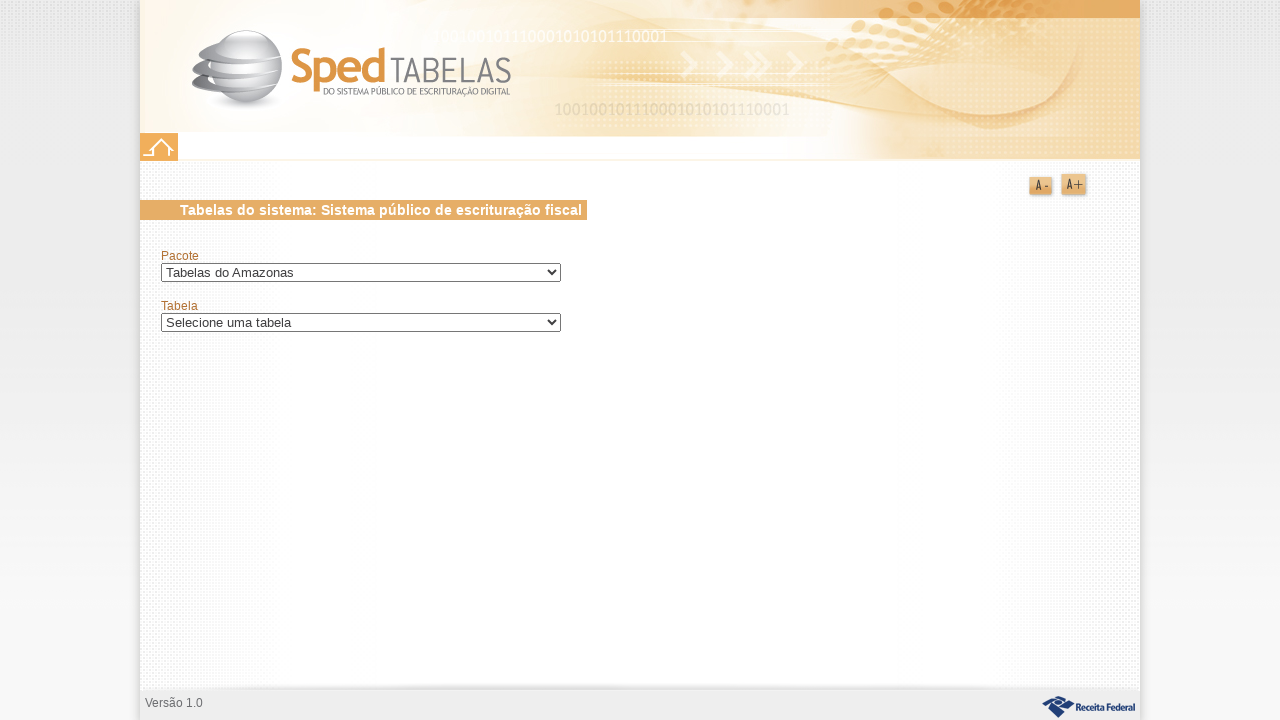

Selected dropdown option at index 19 on #ctl00_ContentPlaceHolder1_ddlPacotes
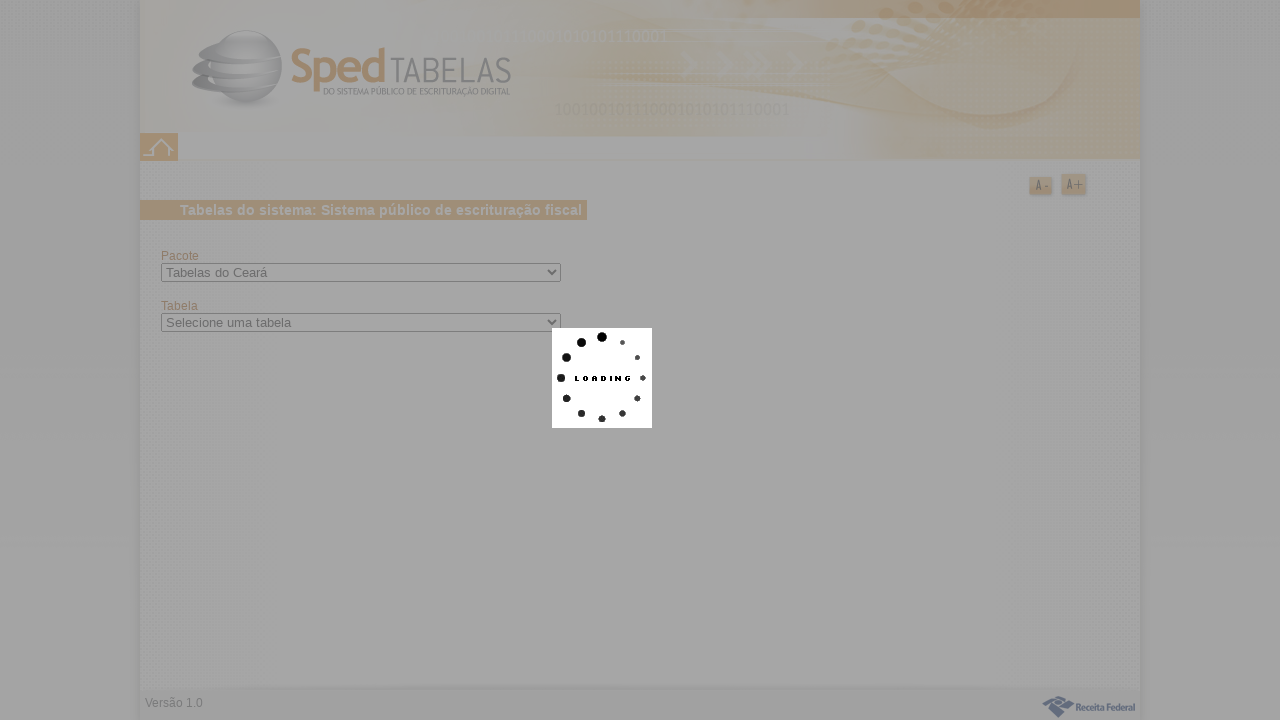

Waited 2 seconds for dynamic content to load
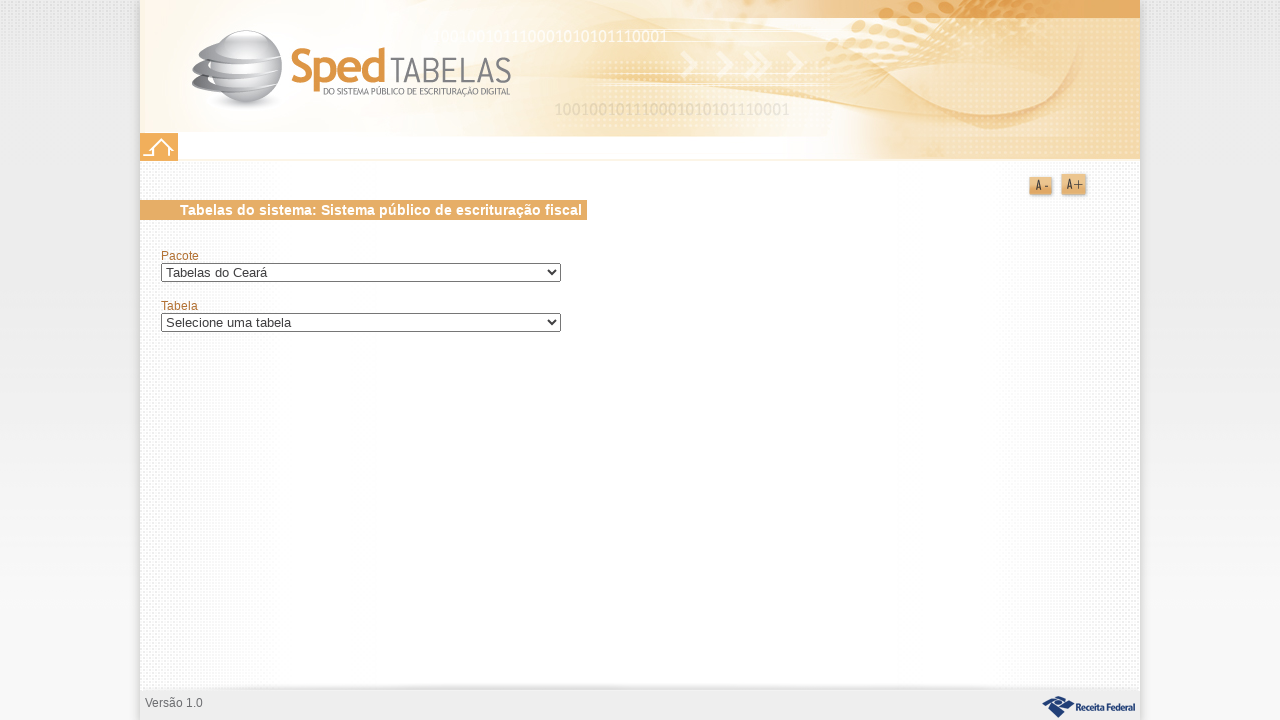

Selected dropdown option at index 20 on #ctl00_ContentPlaceHolder1_ddlPacotes
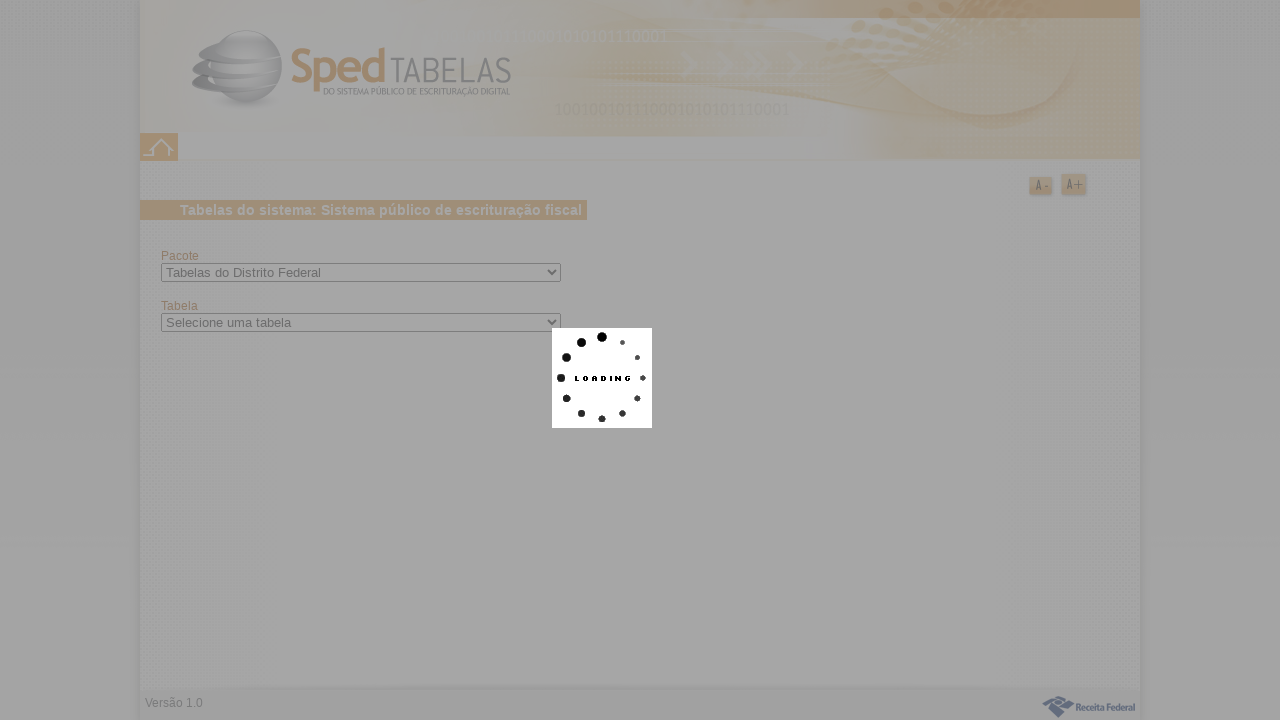

Waited 2 seconds for dynamic content to load
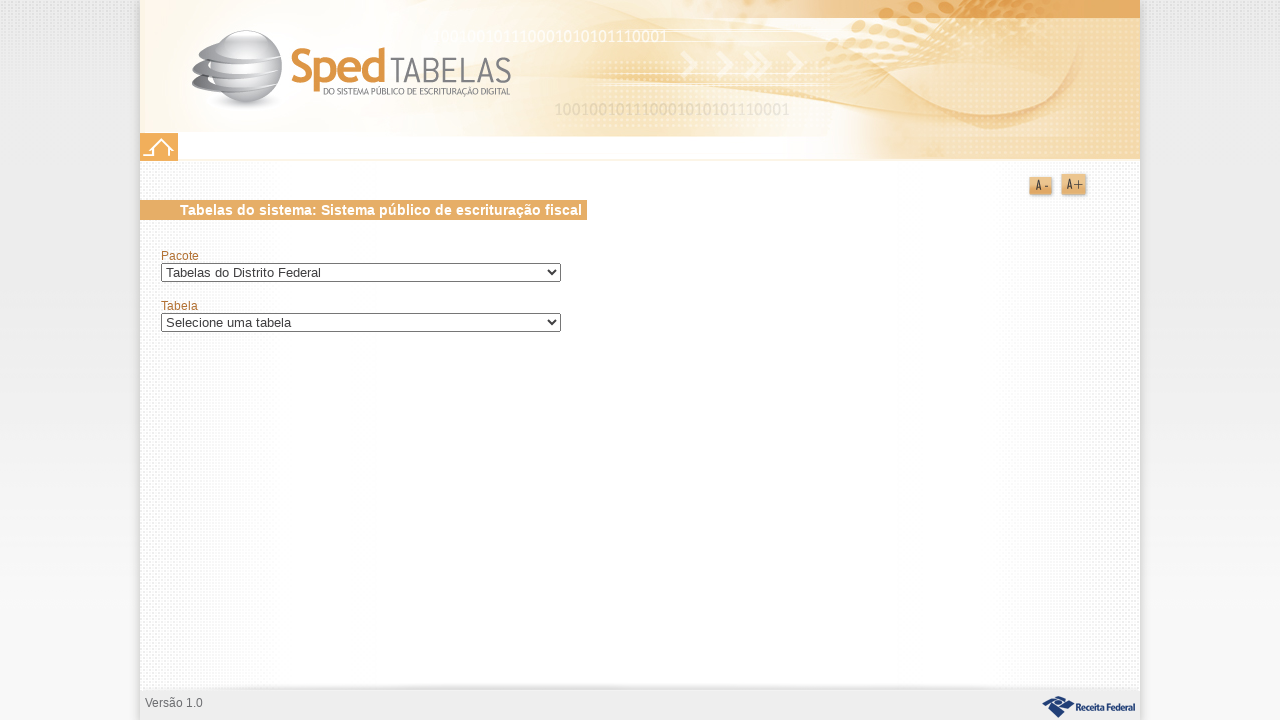

Selected dropdown option at index 21 on #ctl00_ContentPlaceHolder1_ddlPacotes
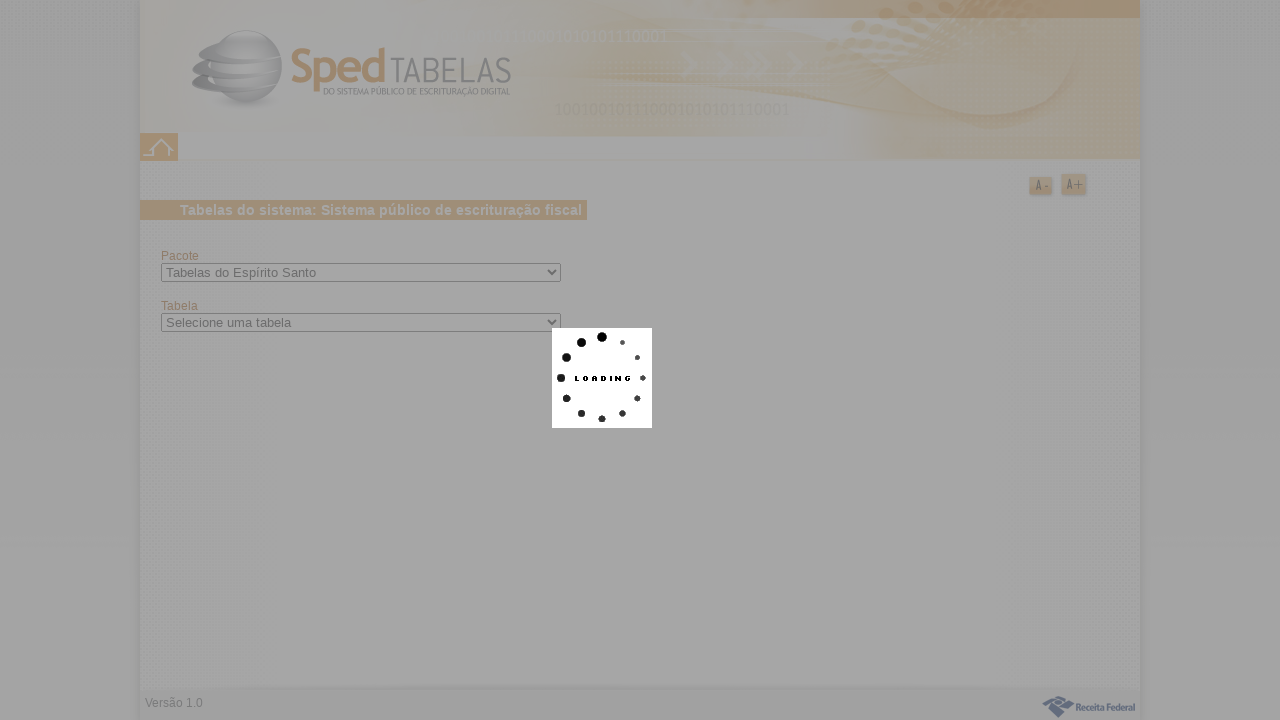

Waited 2 seconds for dynamic content to load
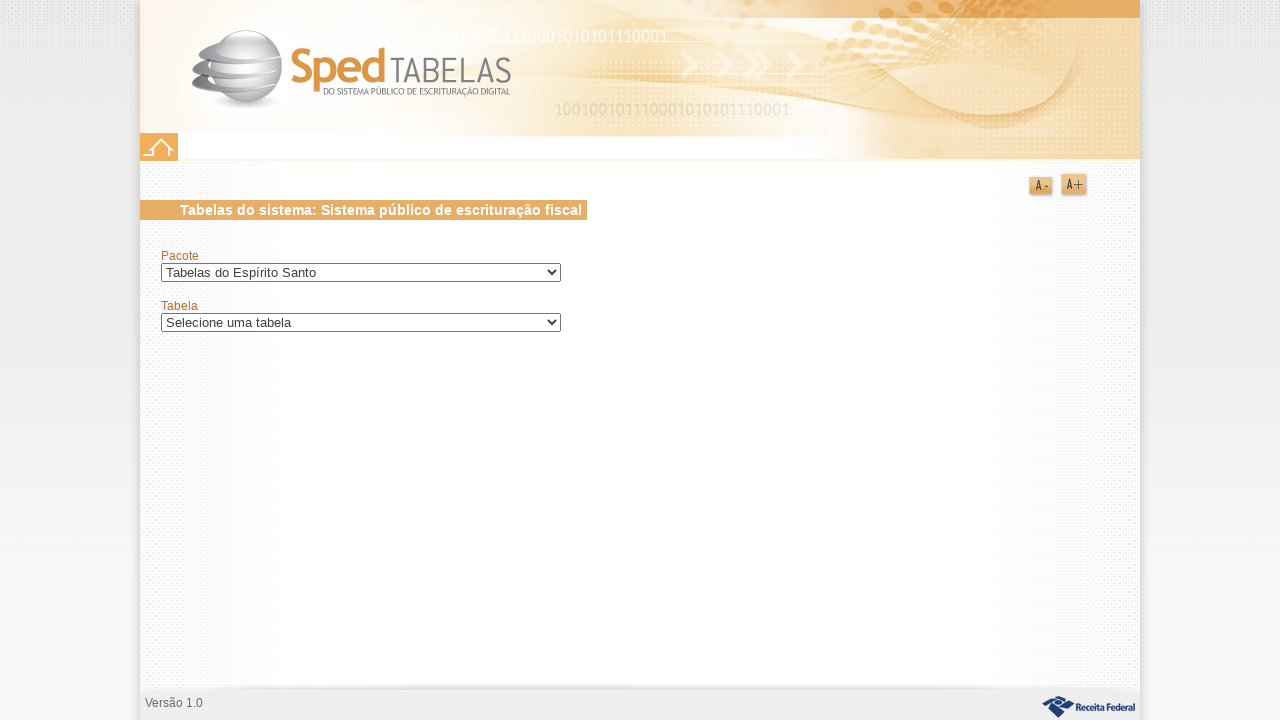

Selected dropdown option at index 22 on #ctl00_ContentPlaceHolder1_ddlPacotes
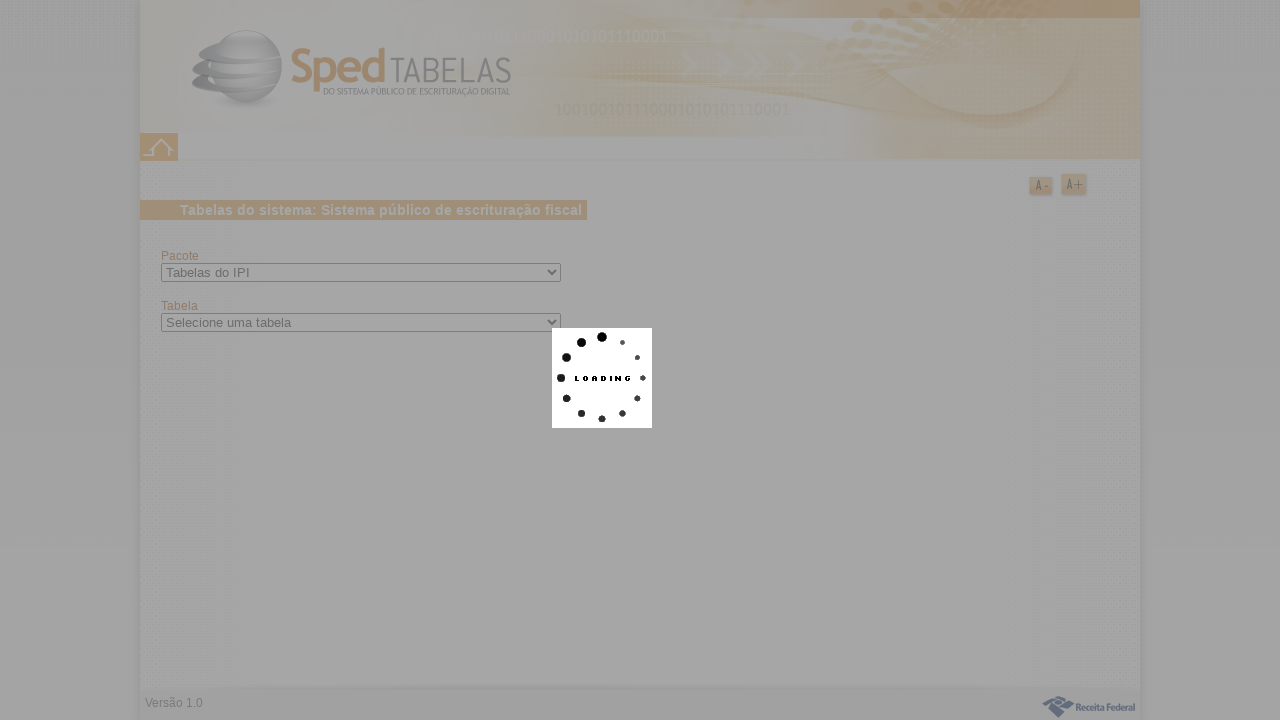

Waited 2 seconds for dynamic content to load
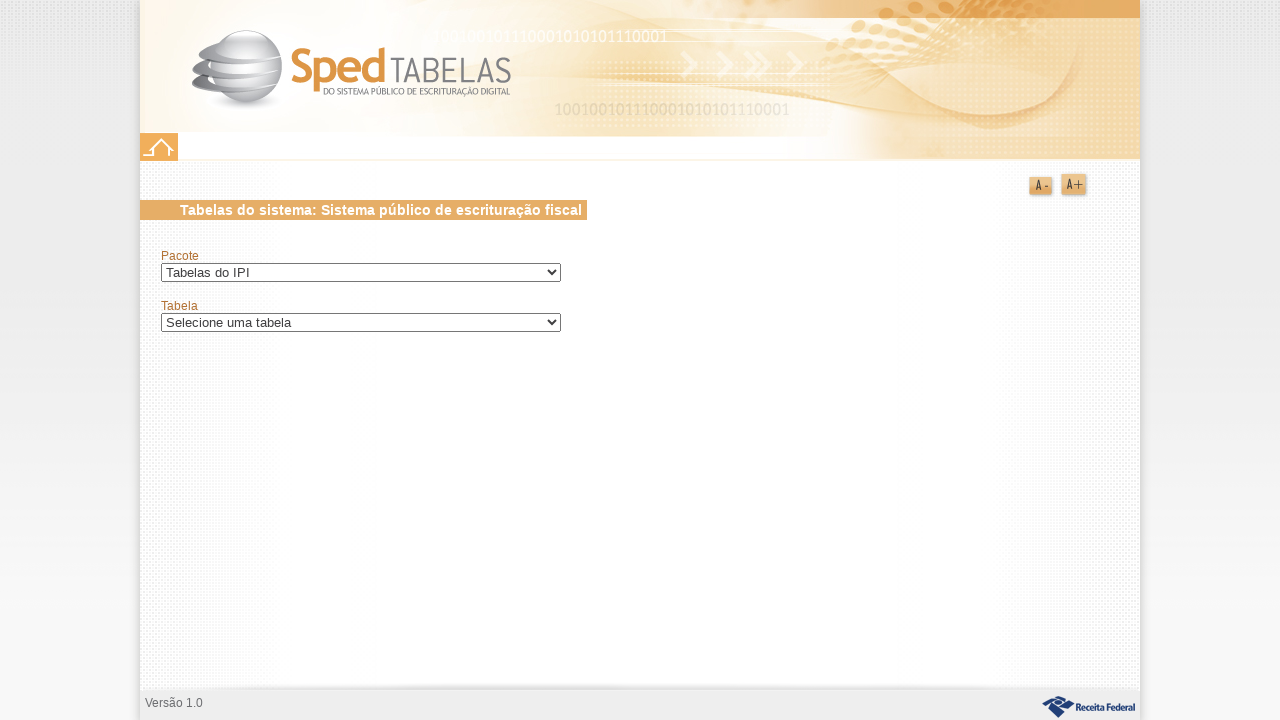

Selected dropdown option at index 23 on #ctl00_ContentPlaceHolder1_ddlPacotes
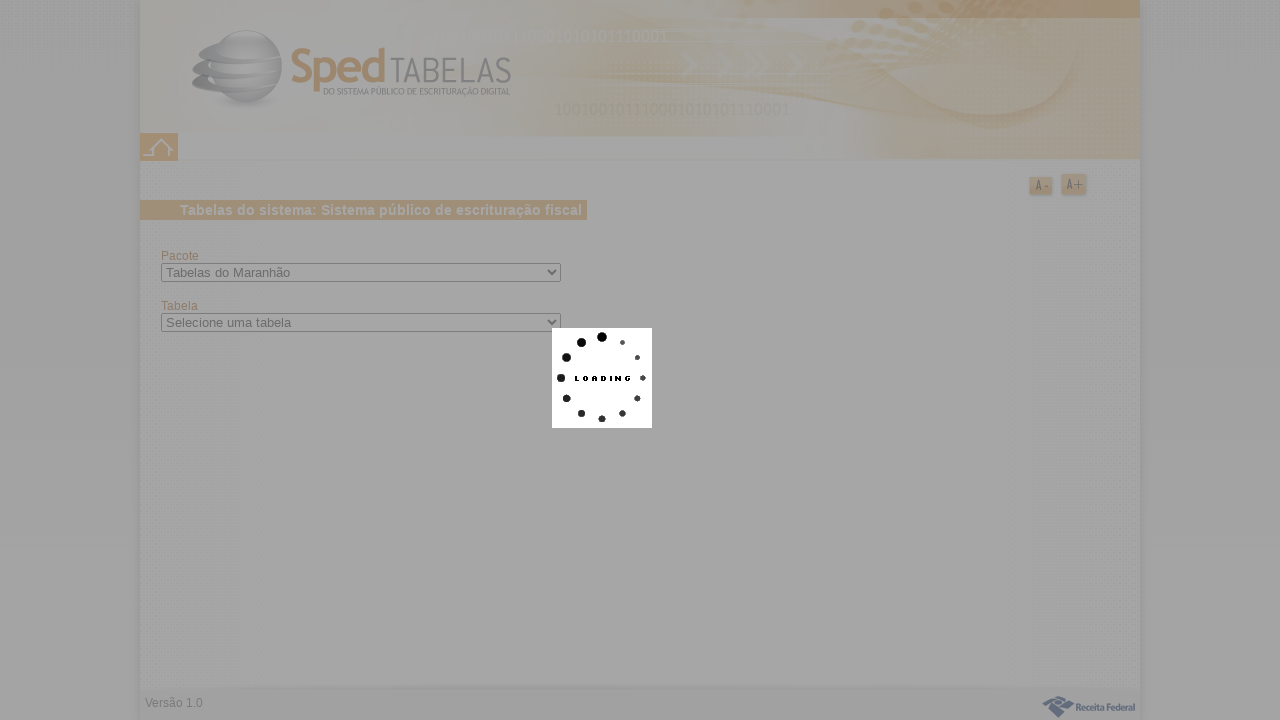

Waited 2 seconds for dynamic content to load
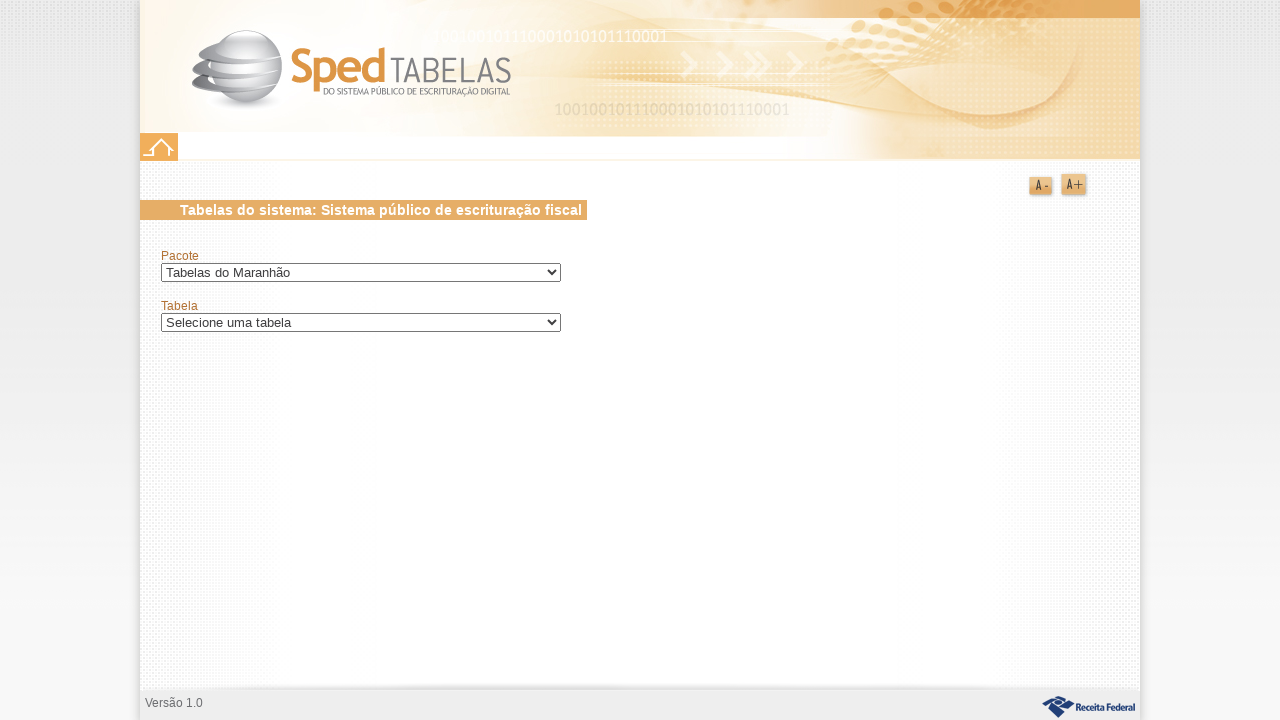

Selected dropdown option at index 24 on #ctl00_ContentPlaceHolder1_ddlPacotes
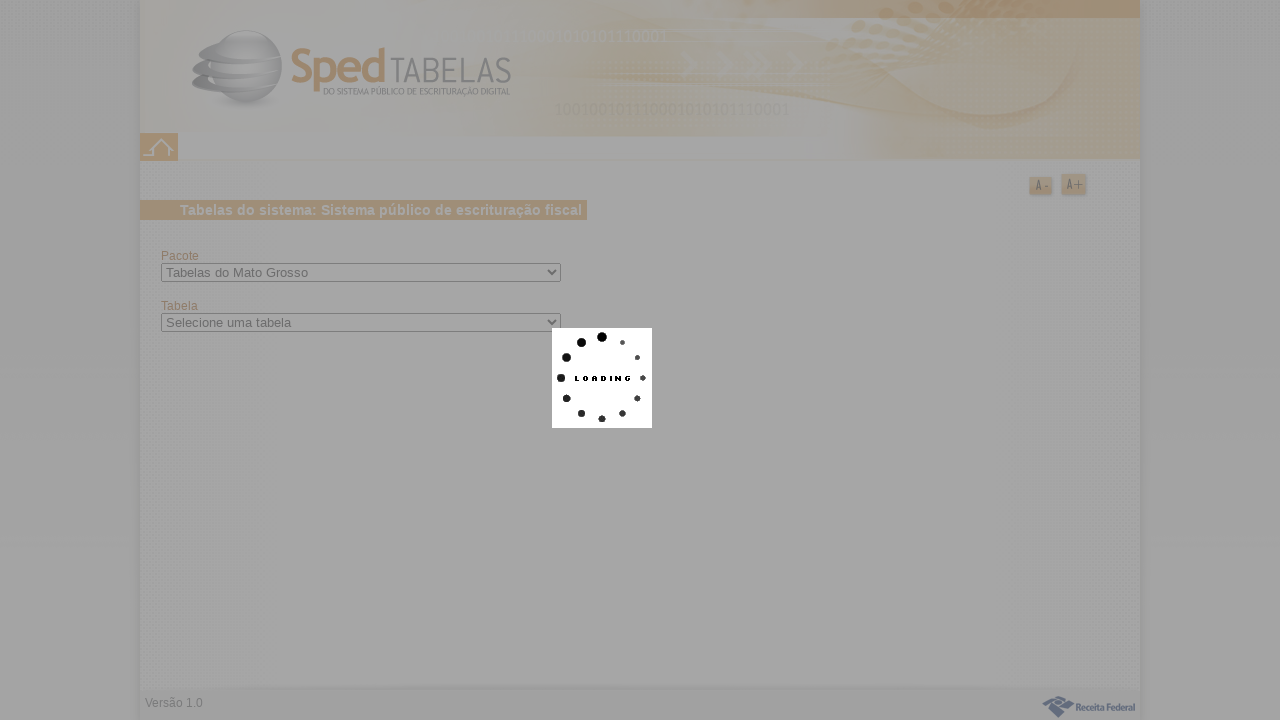

Waited 2 seconds for dynamic content to load
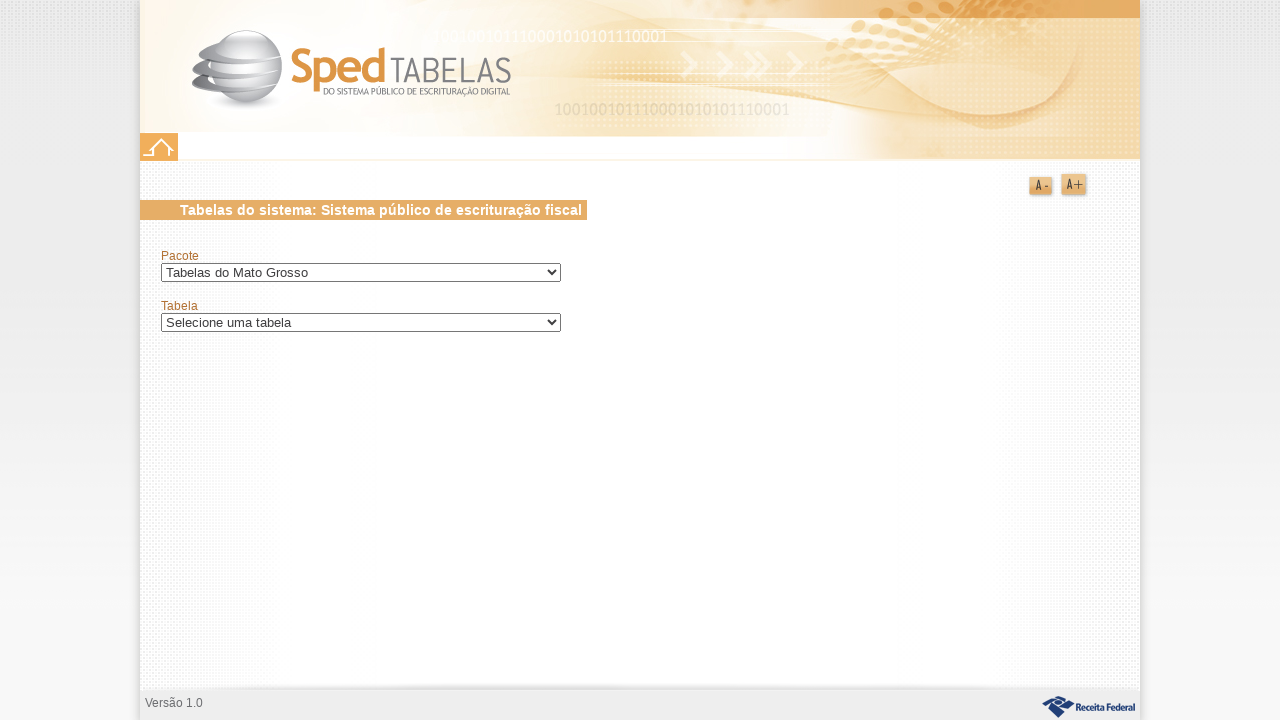

Selected dropdown option at index 25 on #ctl00_ContentPlaceHolder1_ddlPacotes
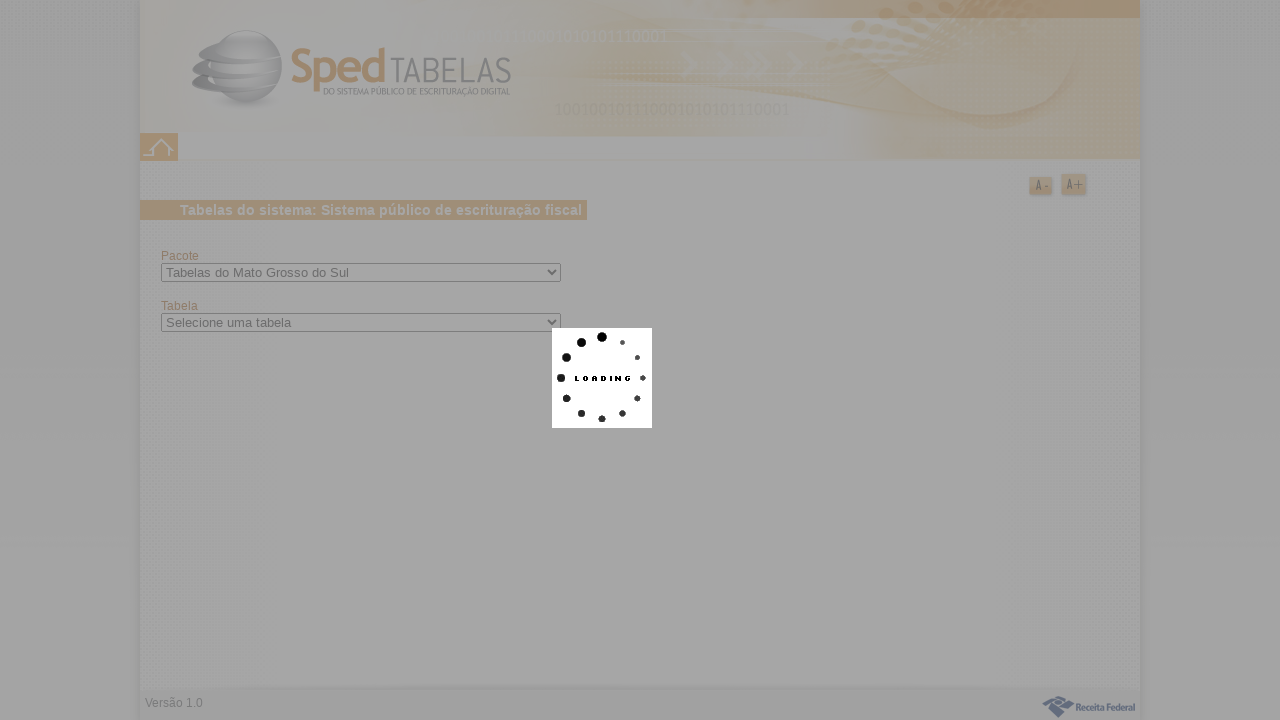

Waited 2 seconds for dynamic content to load
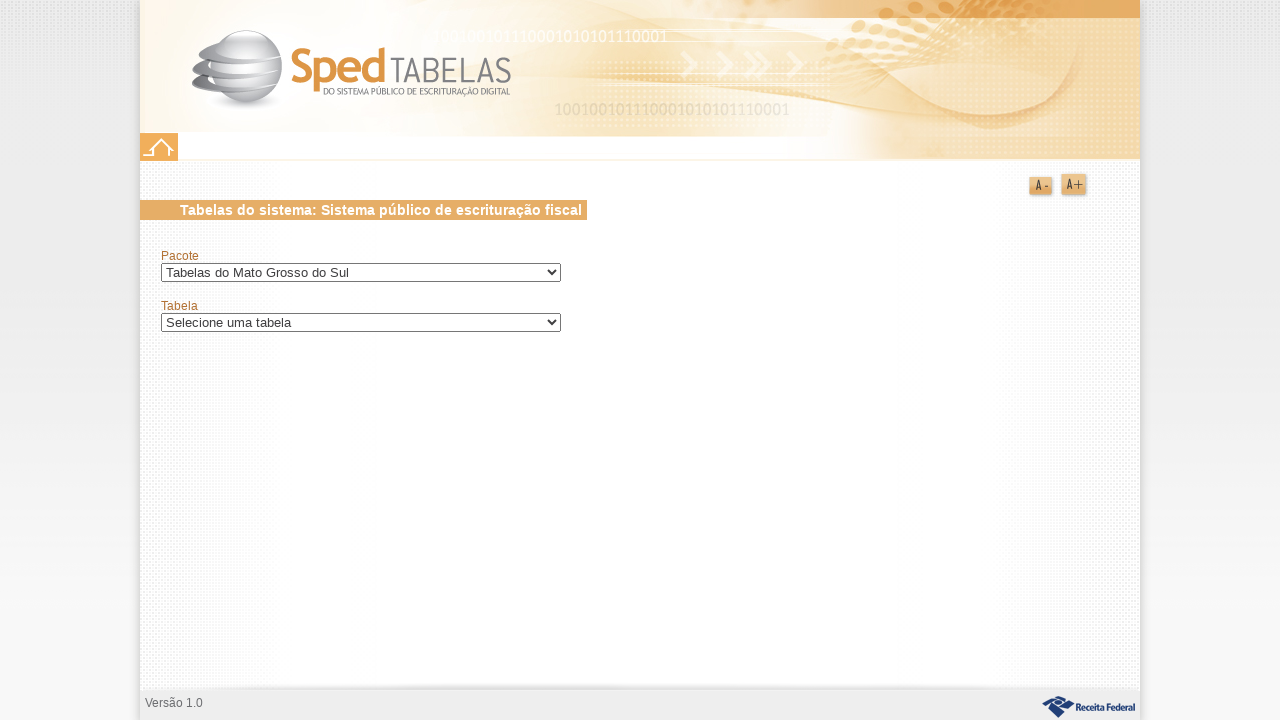

Selected dropdown option at index 26 on #ctl00_ContentPlaceHolder1_ddlPacotes
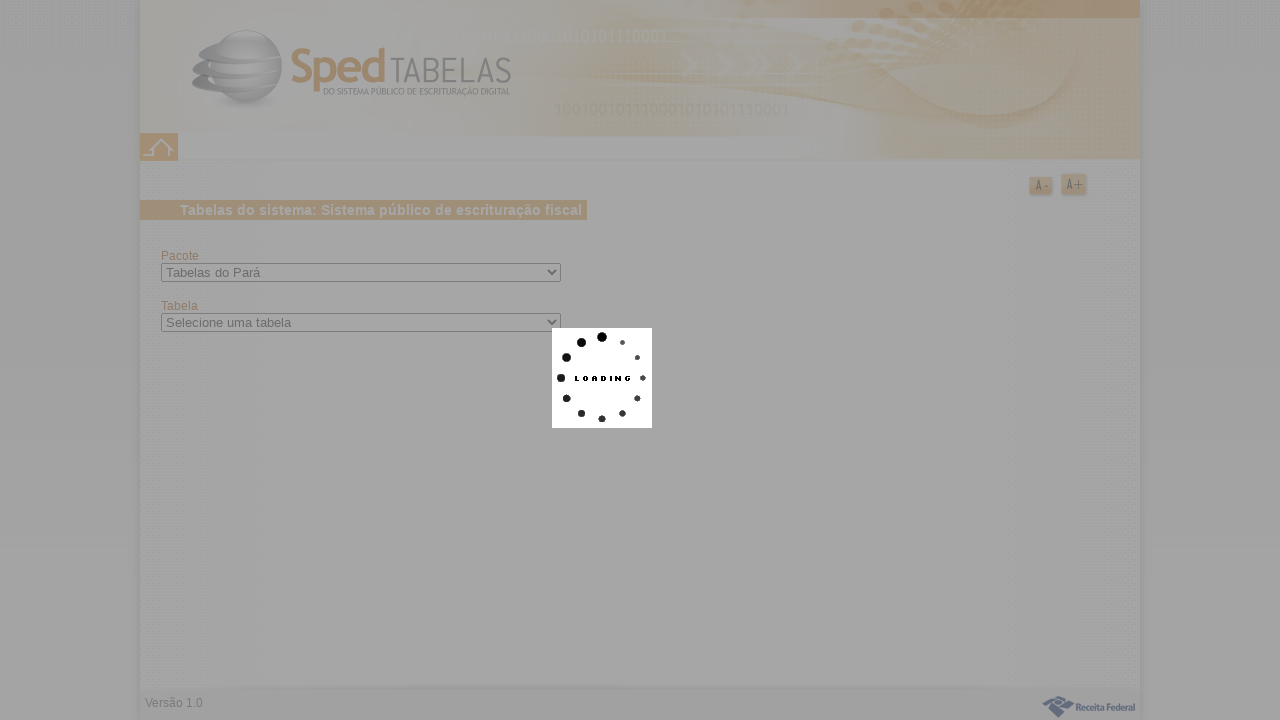

Waited 2 seconds for dynamic content to load
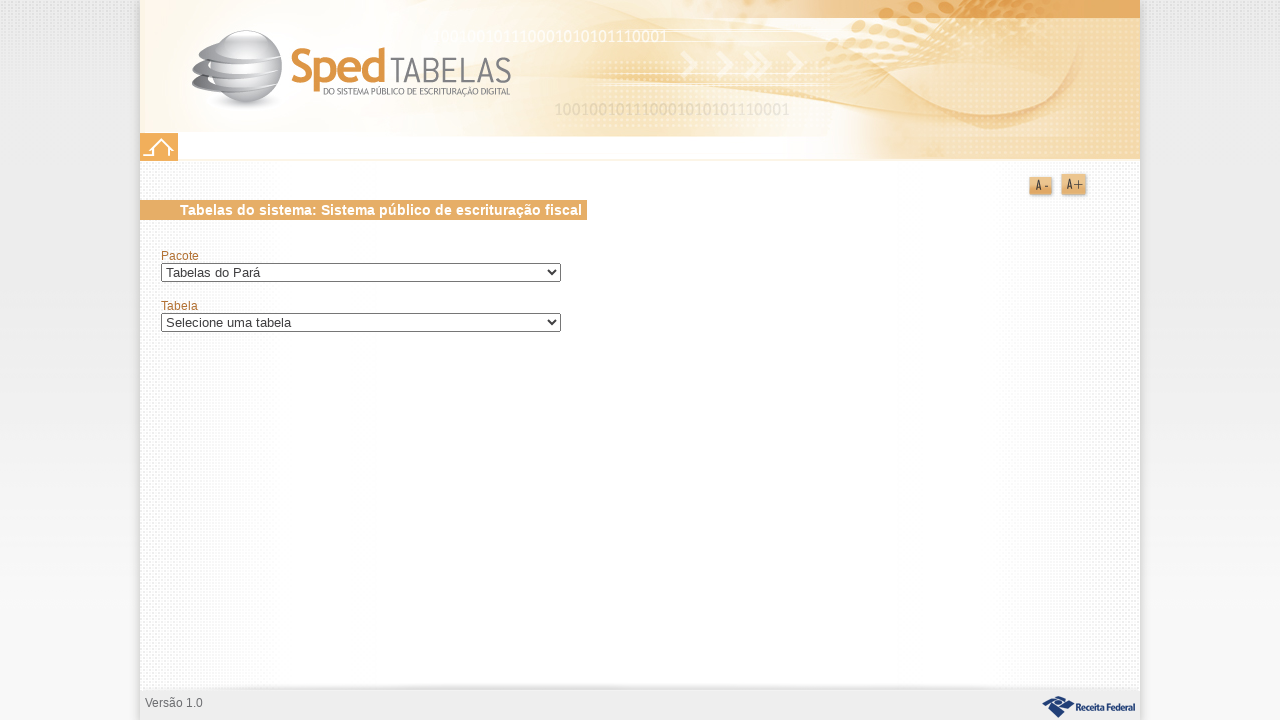

Selected dropdown option at index 27 on #ctl00_ContentPlaceHolder1_ddlPacotes
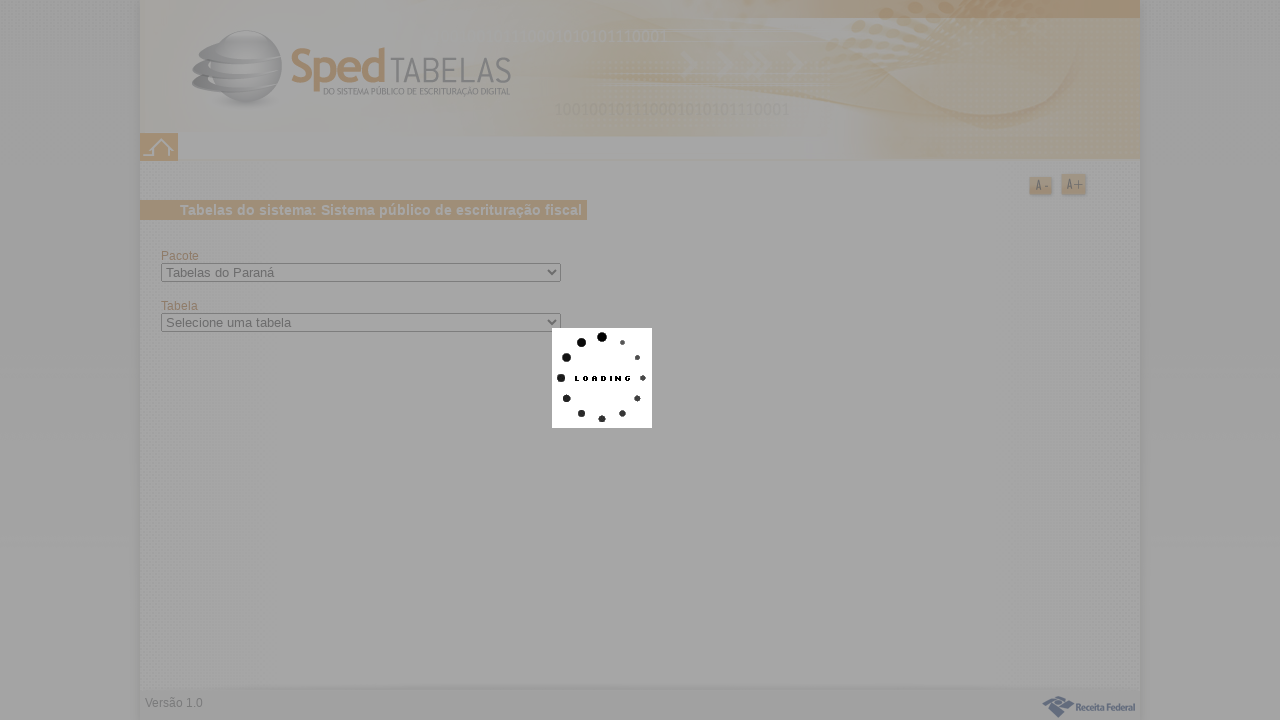

Waited 2 seconds for dynamic content to load
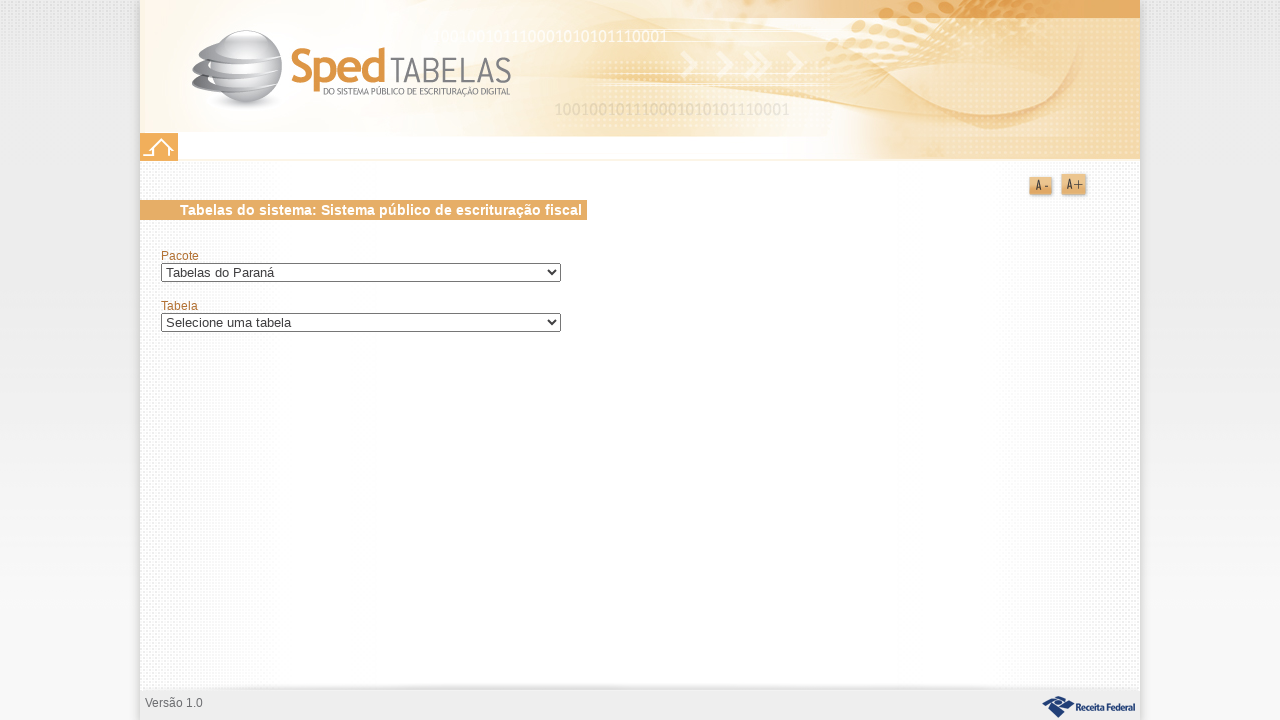

Selected dropdown option at index 28 on #ctl00_ContentPlaceHolder1_ddlPacotes
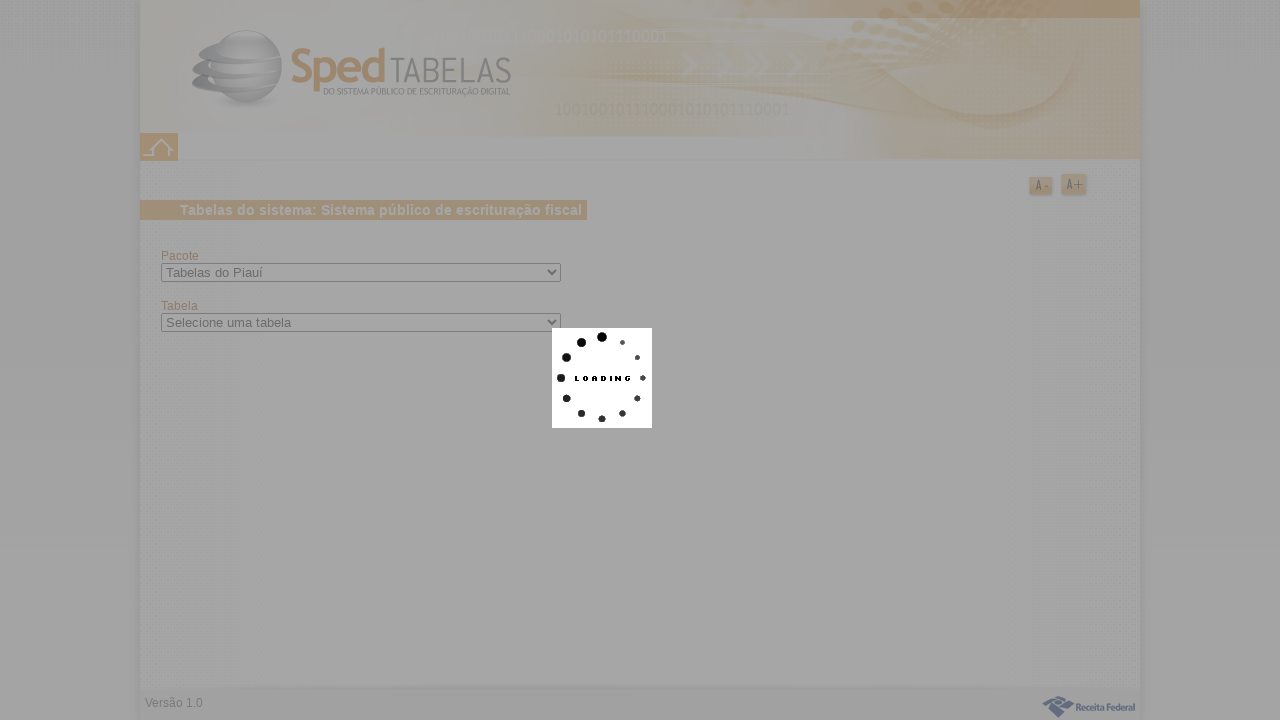

Waited 2 seconds for dynamic content to load
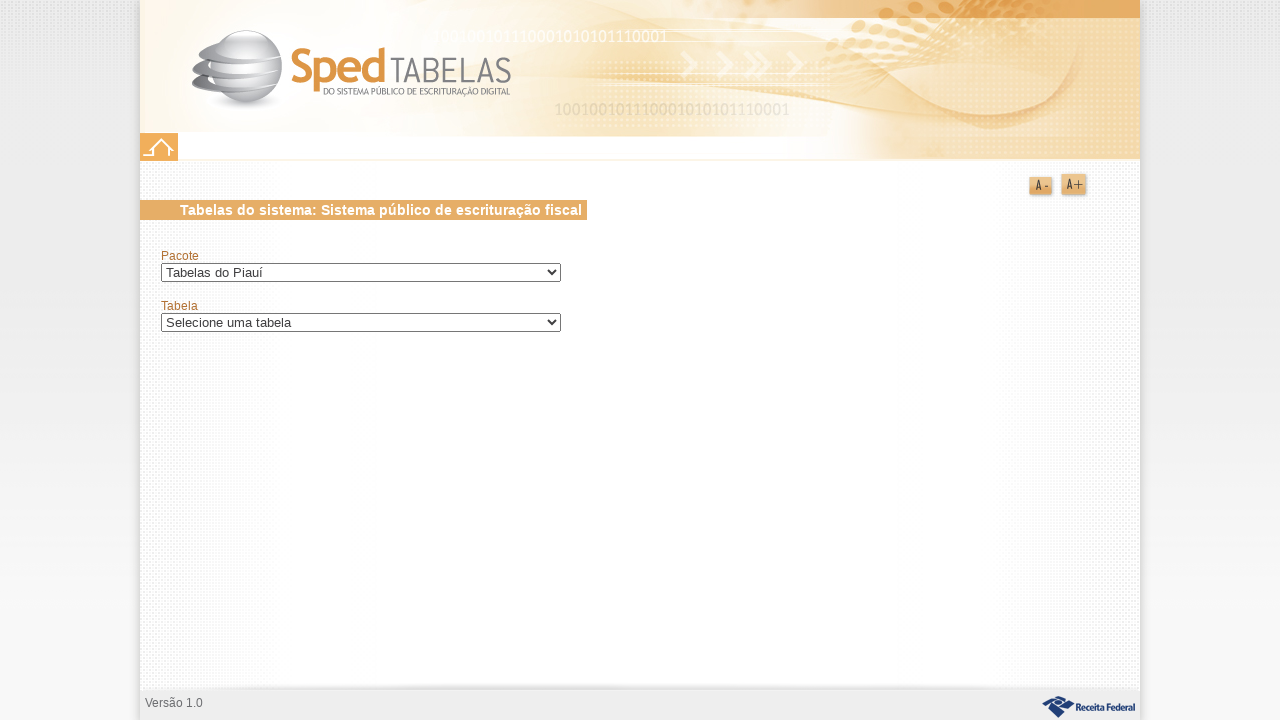

Selected dropdown option at index 29 on #ctl00_ContentPlaceHolder1_ddlPacotes
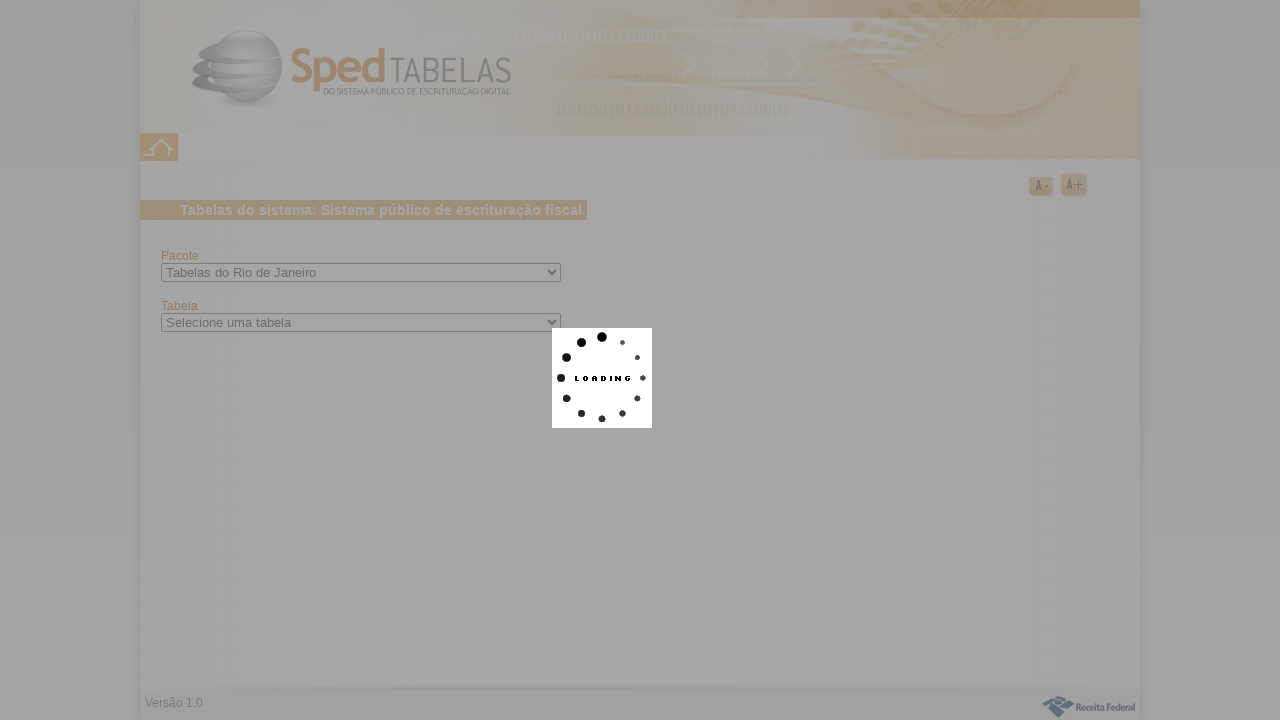

Waited 2 seconds for dynamic content to load
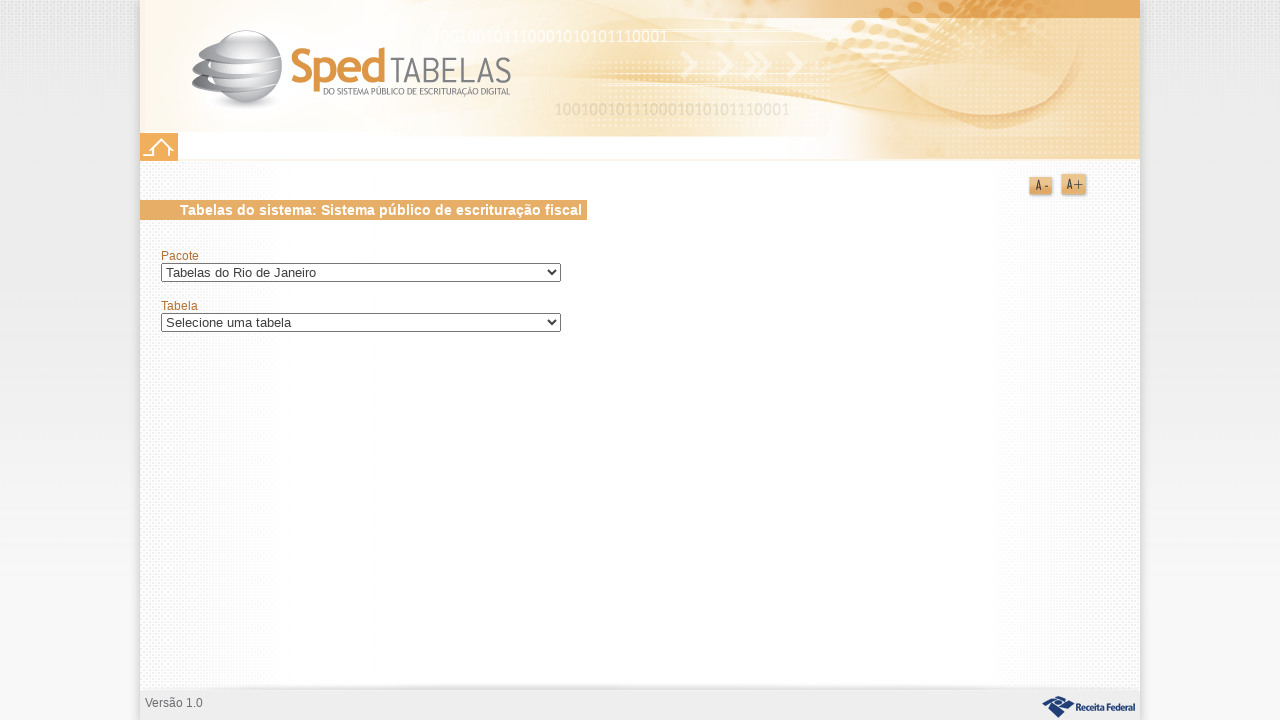

Selected dropdown option at index 30 on #ctl00_ContentPlaceHolder1_ddlPacotes
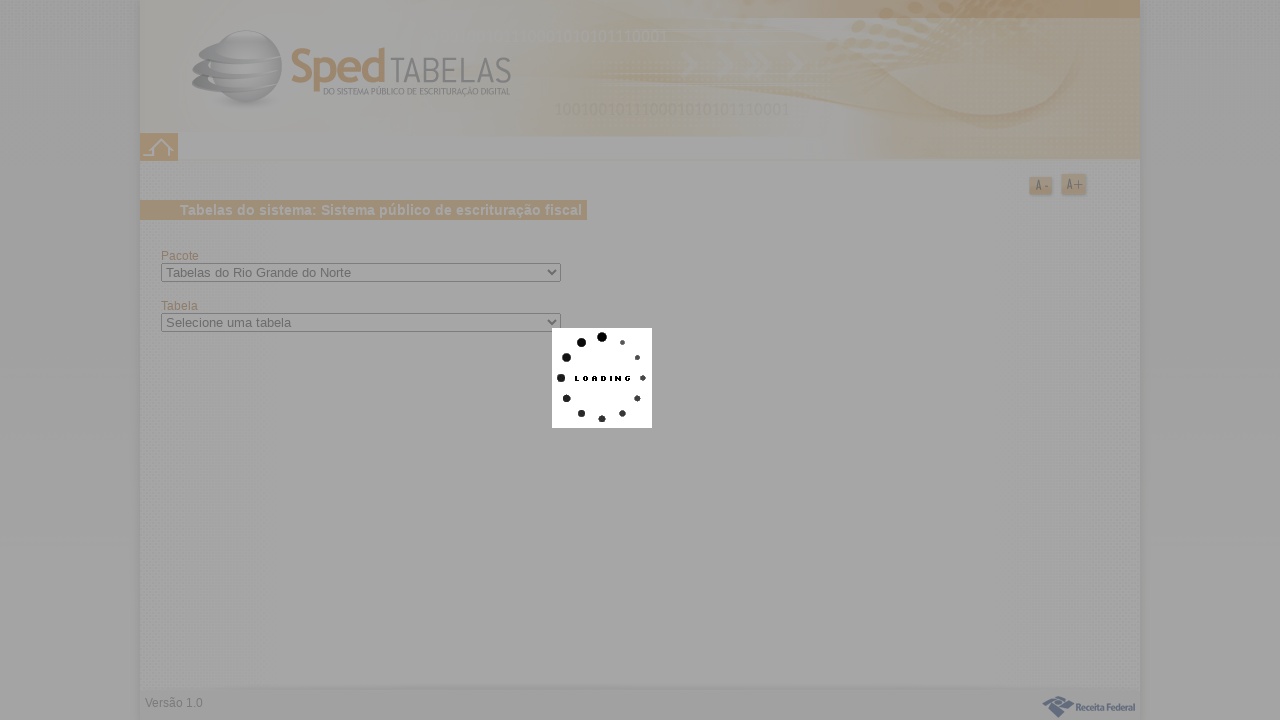

Waited 2 seconds for dynamic content to load
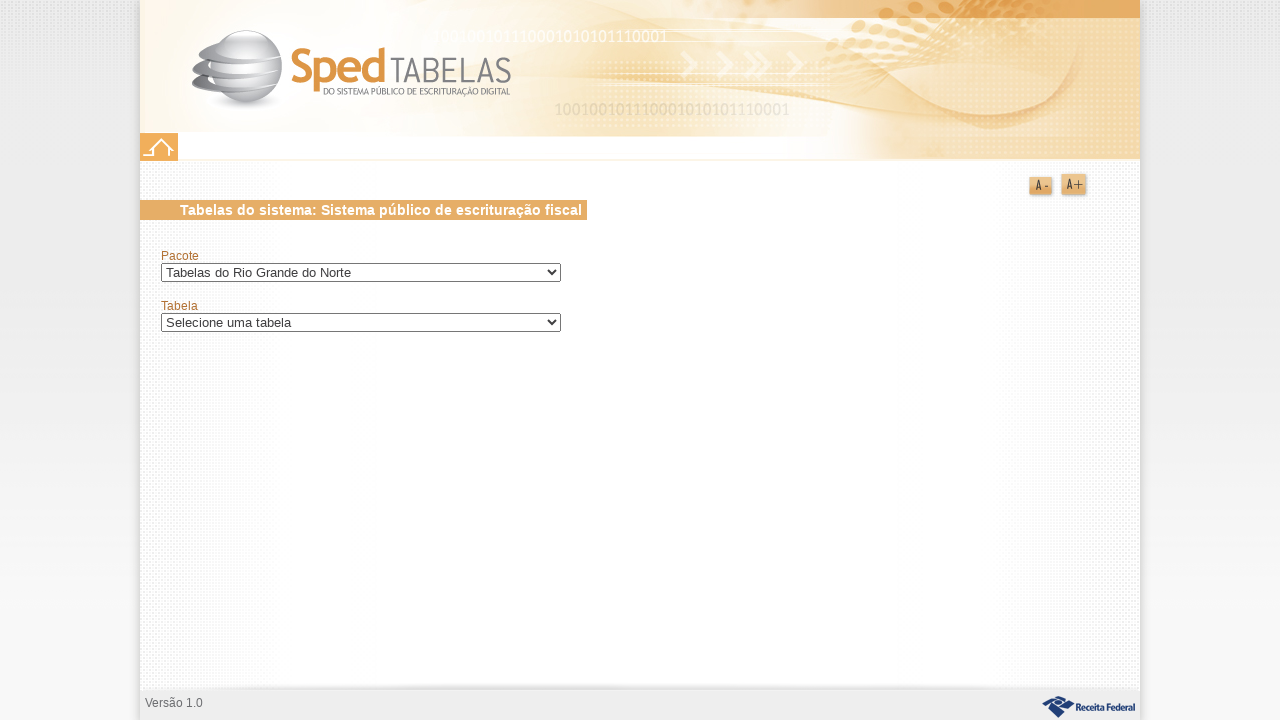

Selected dropdown option at index 31 on #ctl00_ContentPlaceHolder1_ddlPacotes
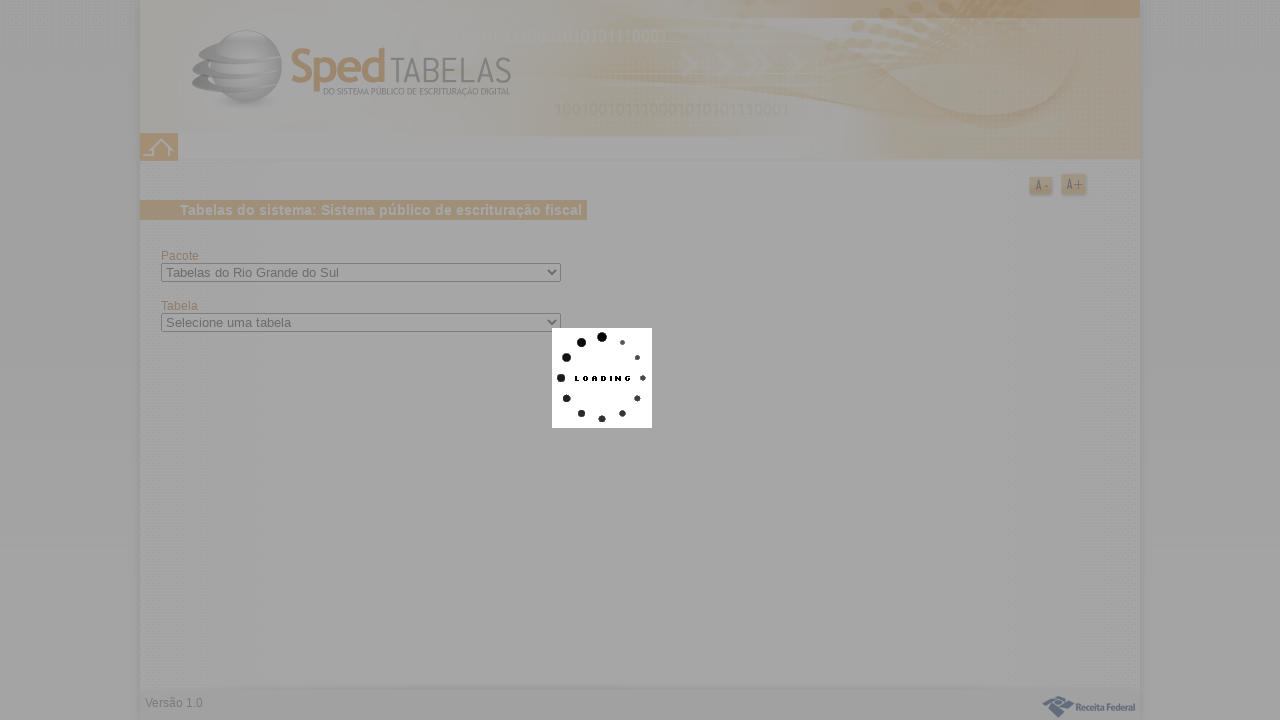

Waited 2 seconds for dynamic content to load
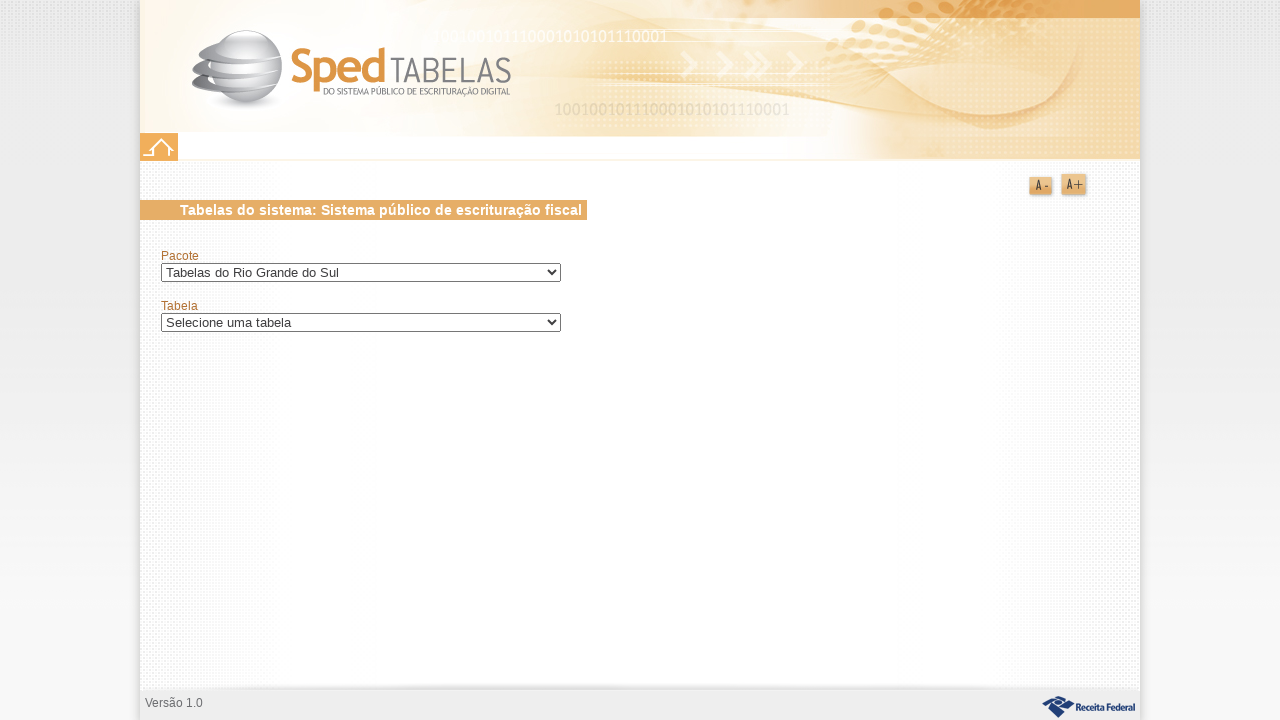

Selected dropdown option at index 32 on #ctl00_ContentPlaceHolder1_ddlPacotes
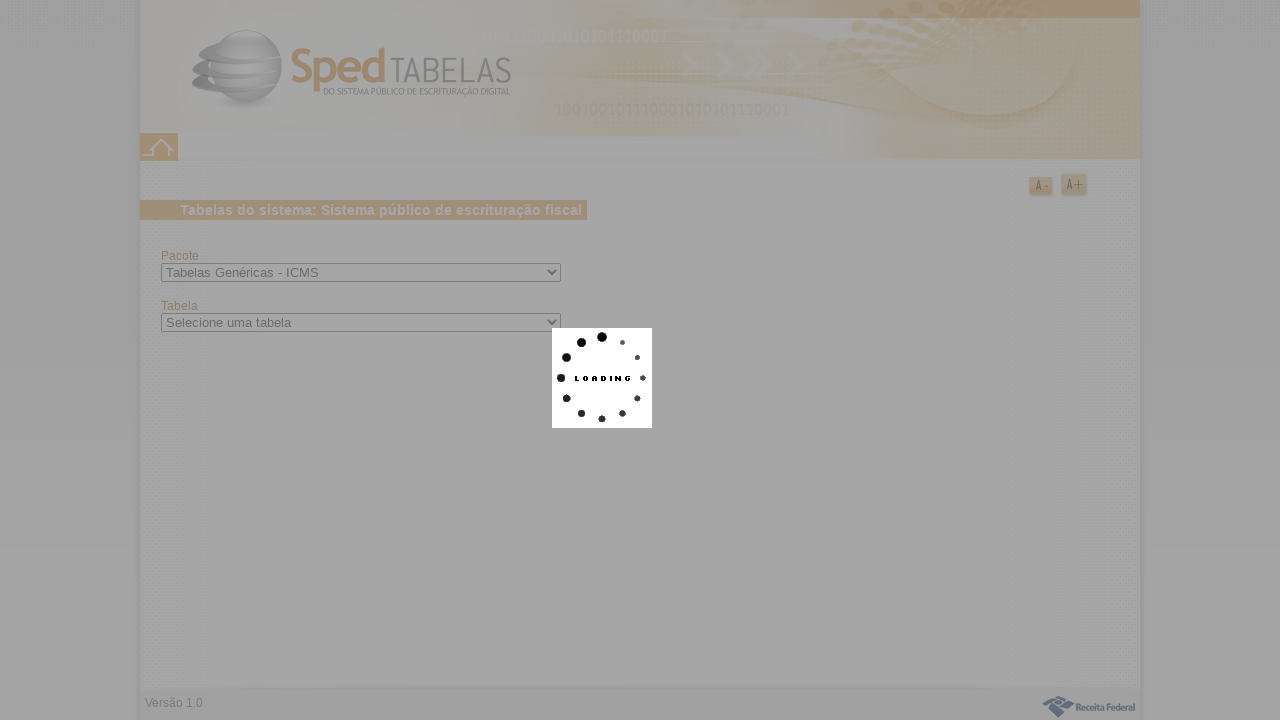

Waited 2 seconds for dynamic content to load
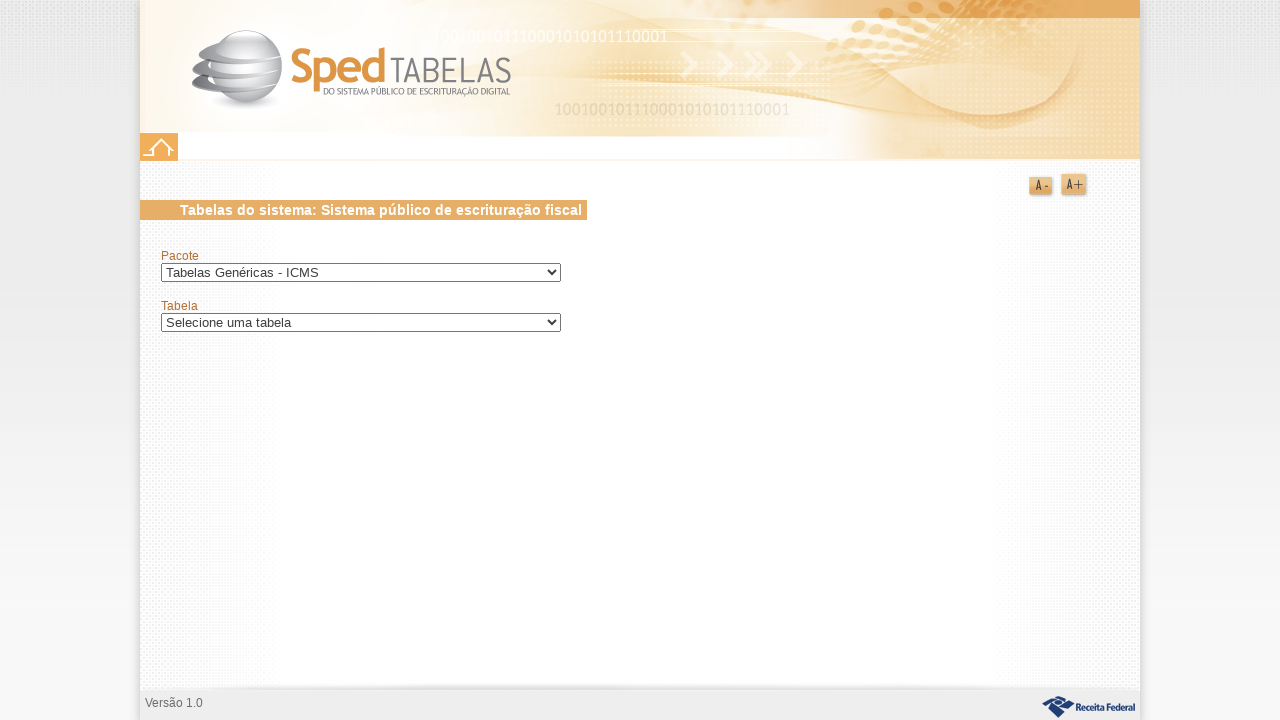

Selected dropdown option at index 33 on #ctl00_ContentPlaceHolder1_ddlPacotes
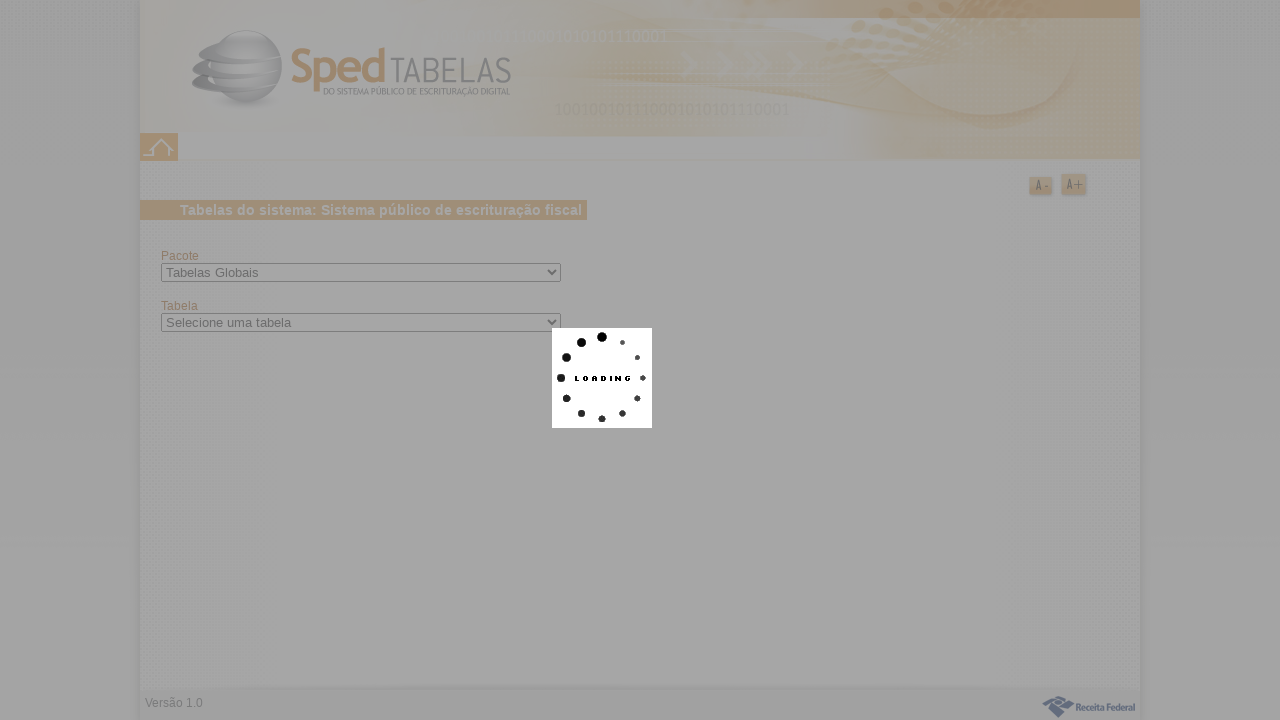

Waited 2 seconds for dynamic content to load
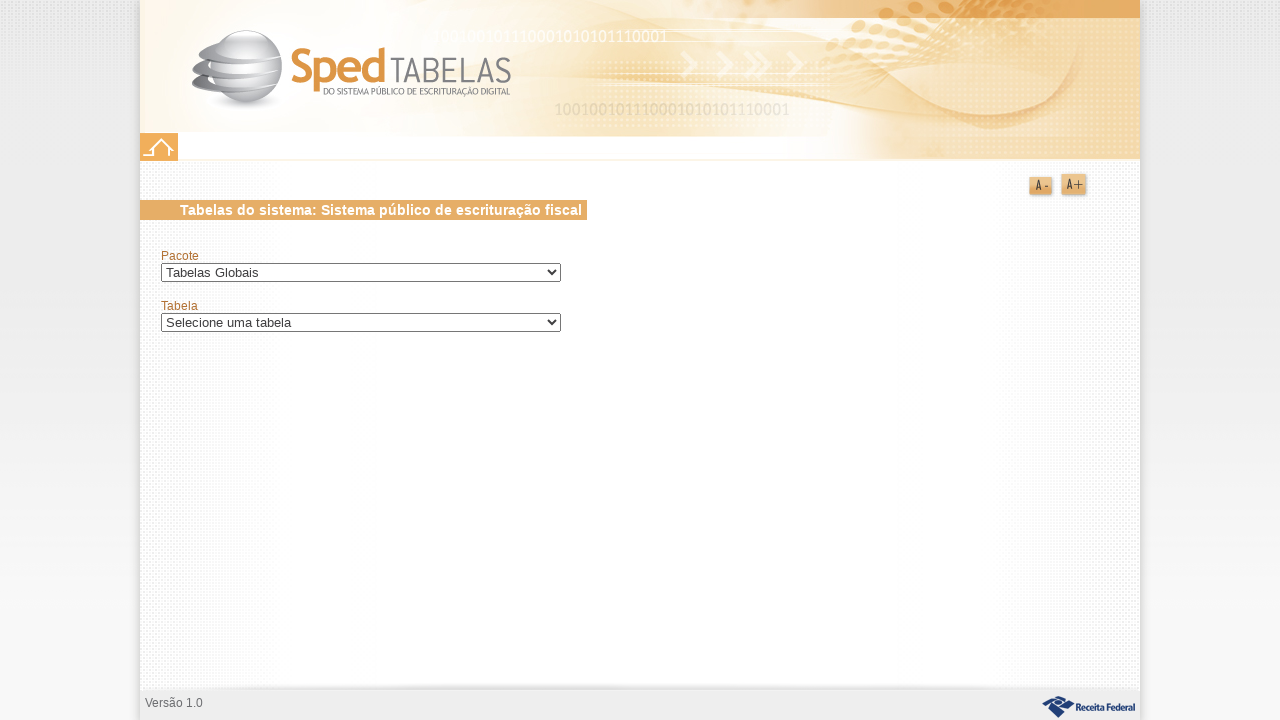

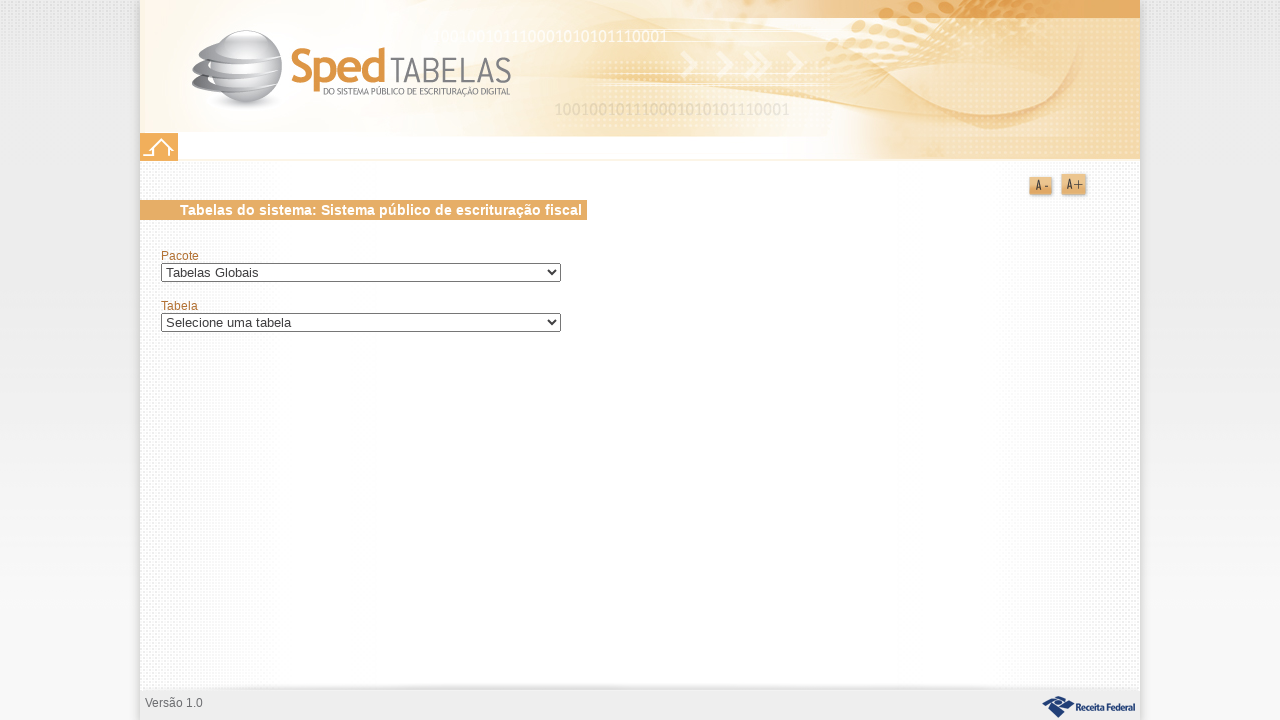